Fills out a Bootstrap demo checkout form with personal and payment information, then submits it. The process is repeated 5 times.

Starting URL: https://getbootstrap.com/docs/4.0/examples/checkout/

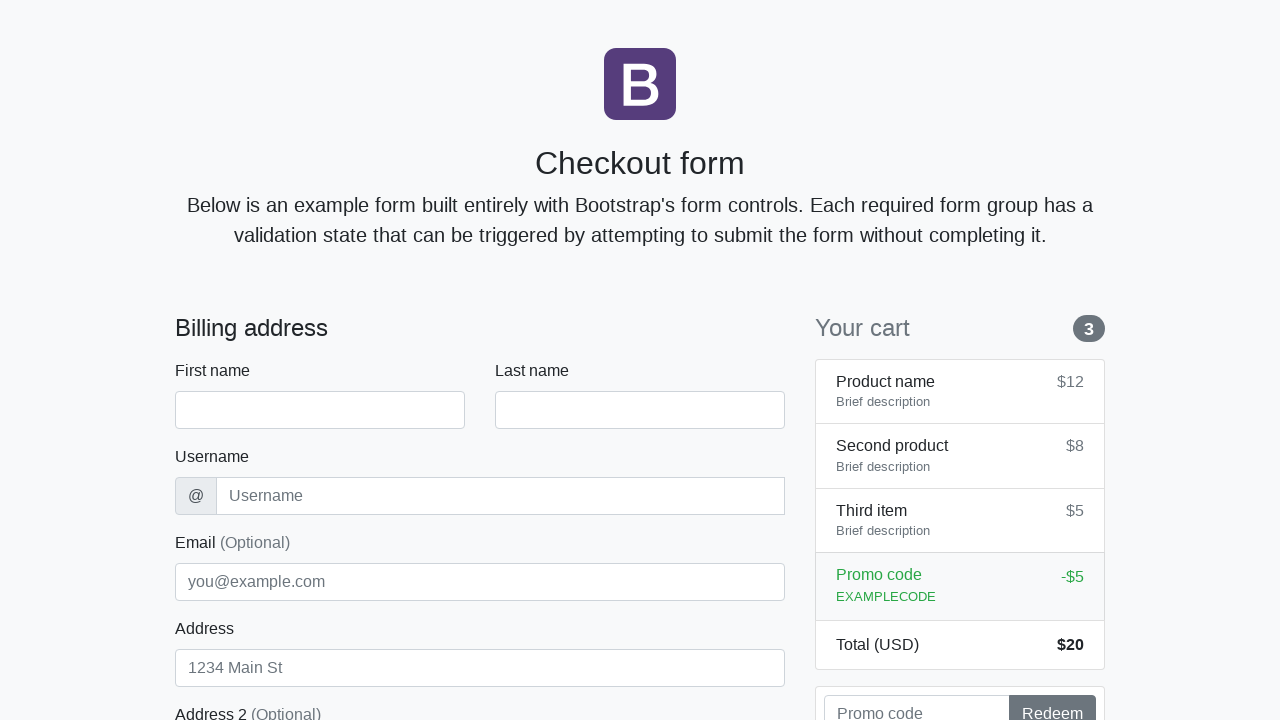

Waited for firstName field to load
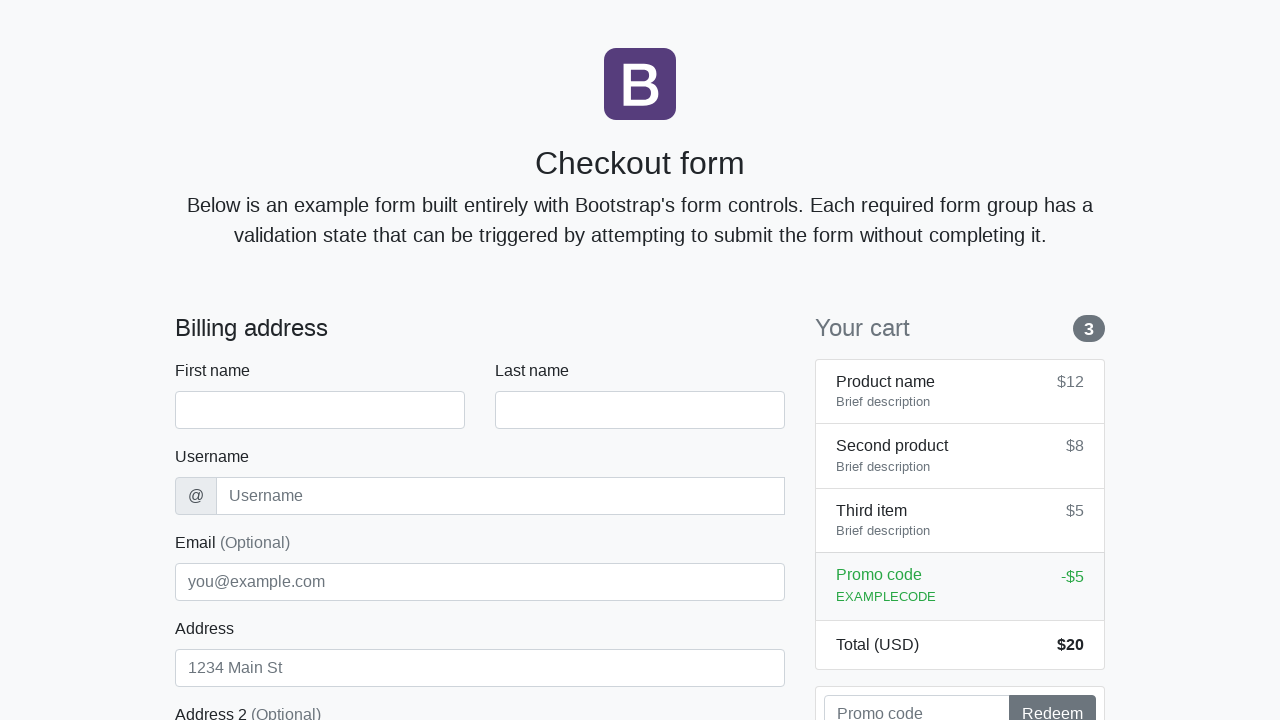

Filled firstName field with 'Anton' on #firstName
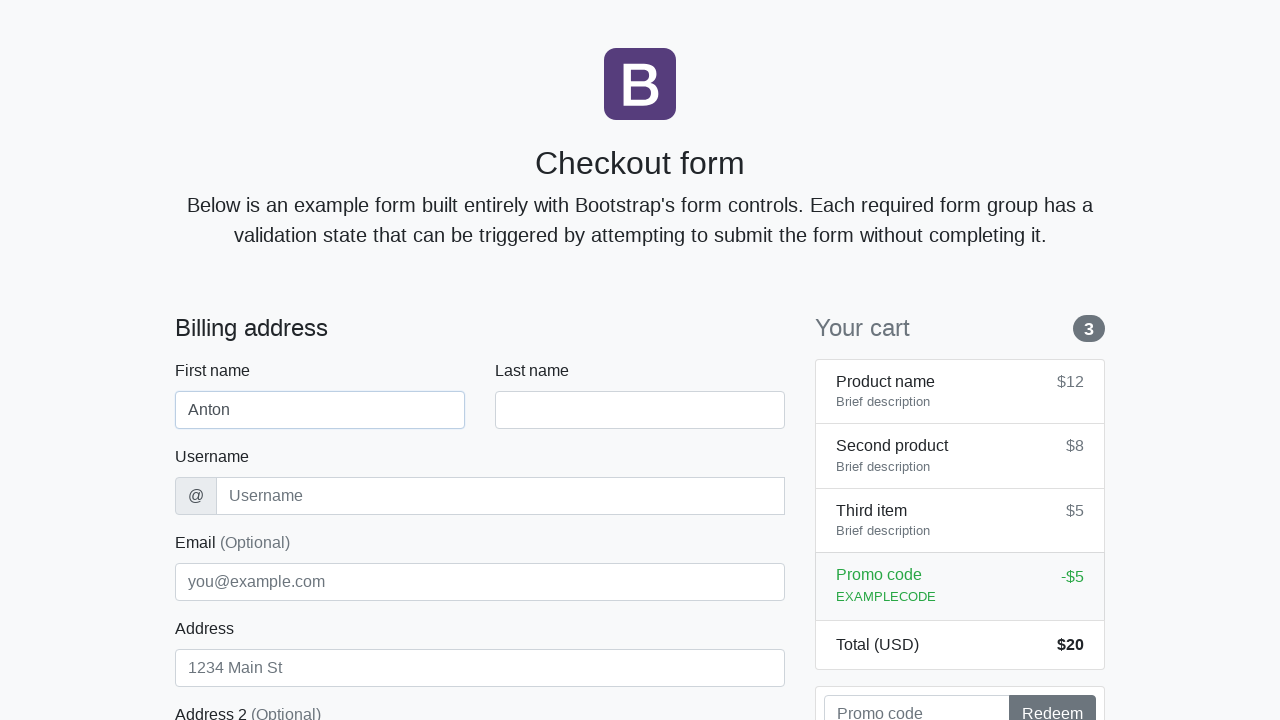

Filled lastName field with 'Angelov' on #lastName
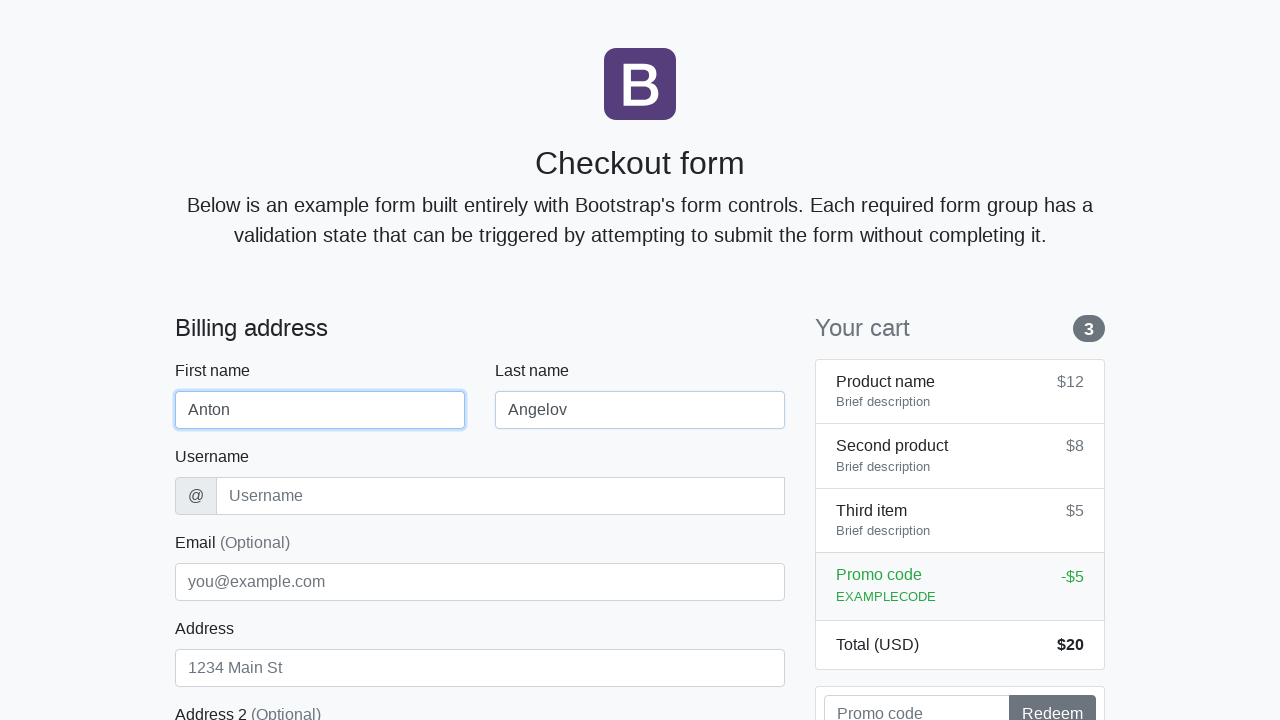

Filled username field with 'angelovstanton' on #username
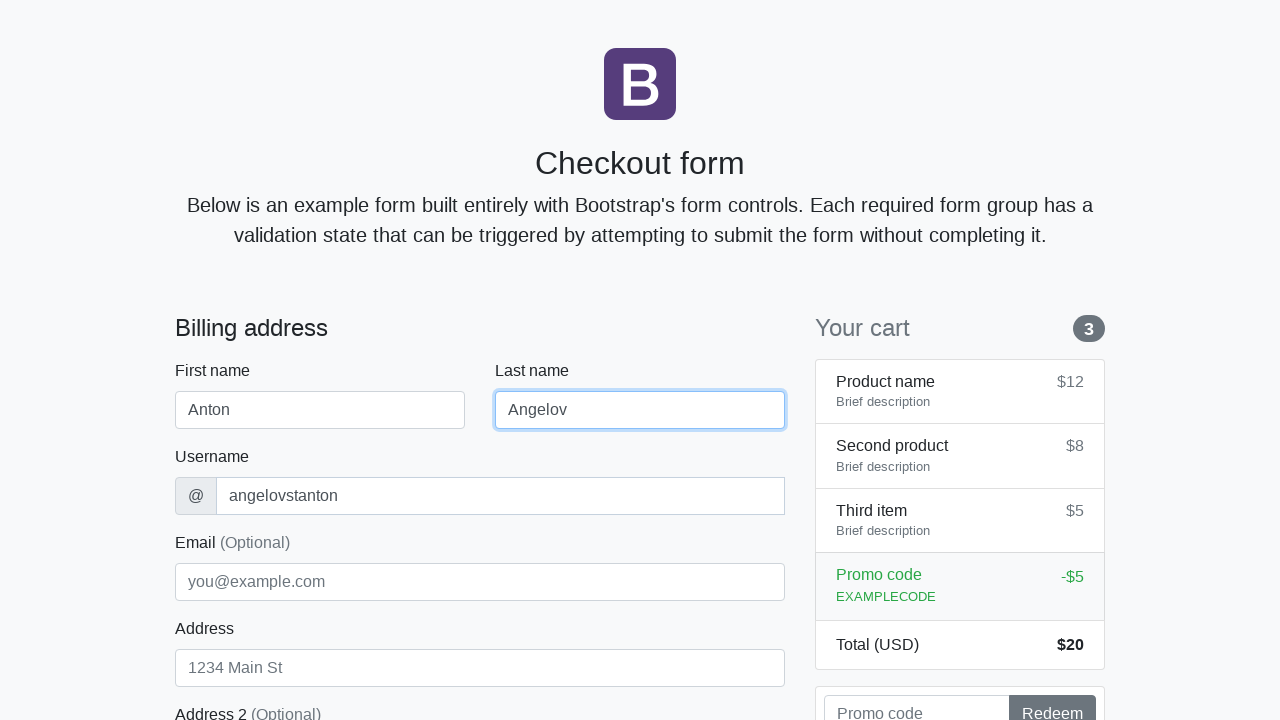

Filled address field with 'Flower Street 76' on #address
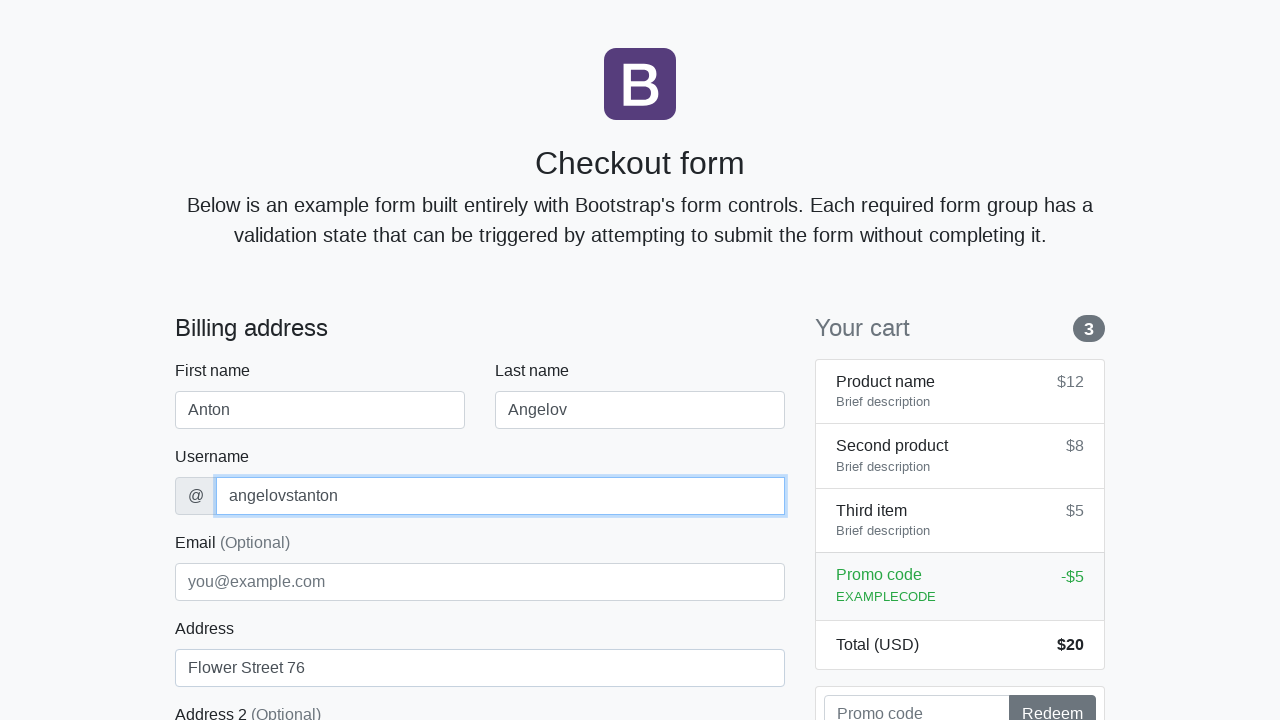

Filled email field with 'george@lambdatest.com' on #email
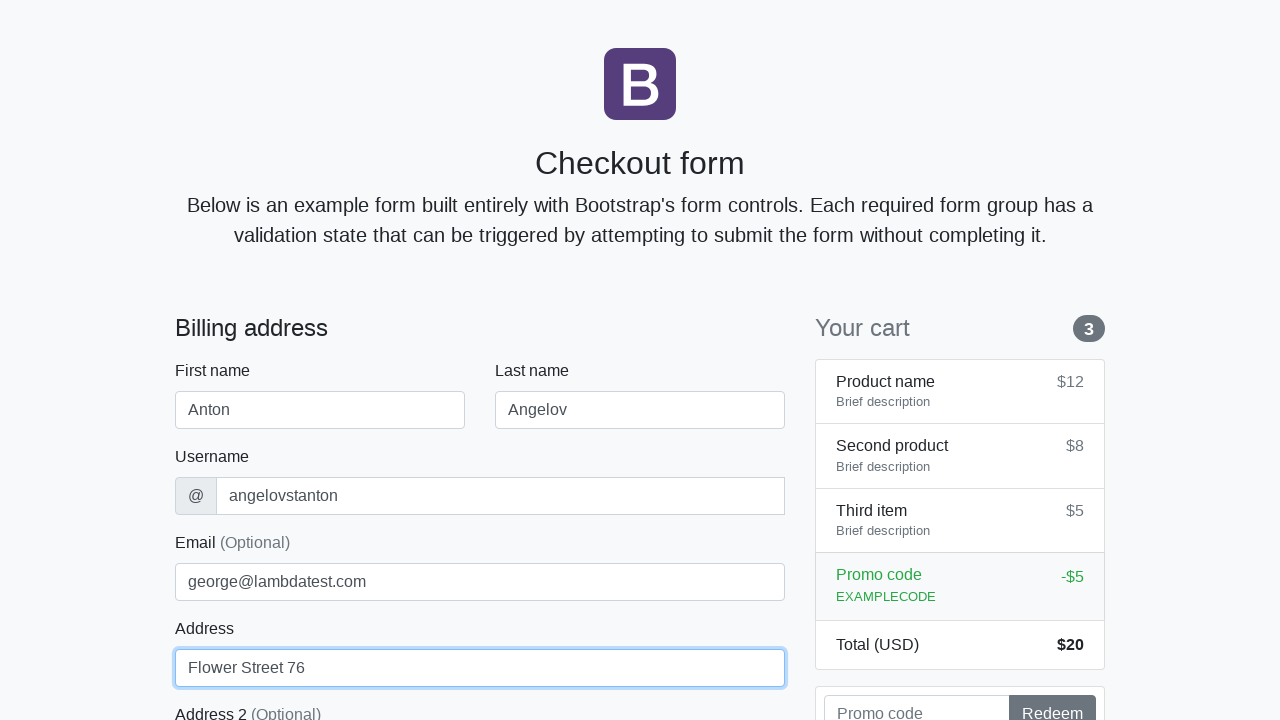

Selected 'United States' from country dropdown on #country
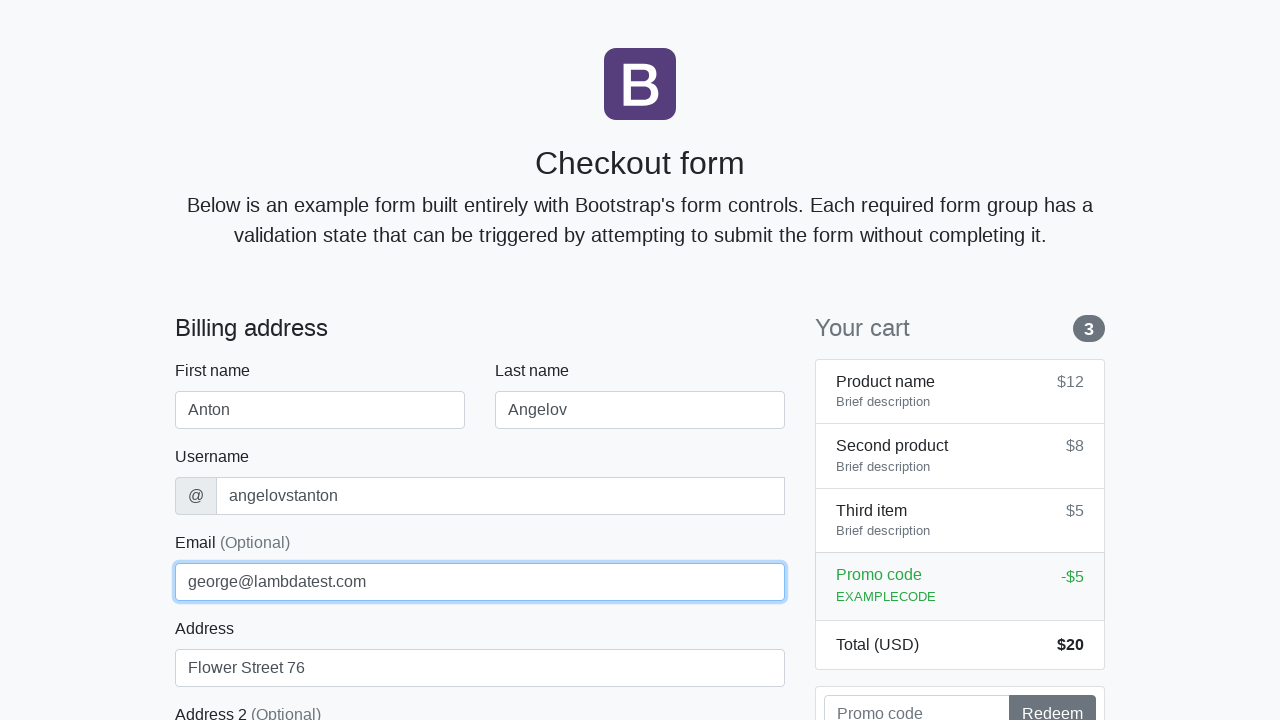

Selected 'California' from state dropdown on #state
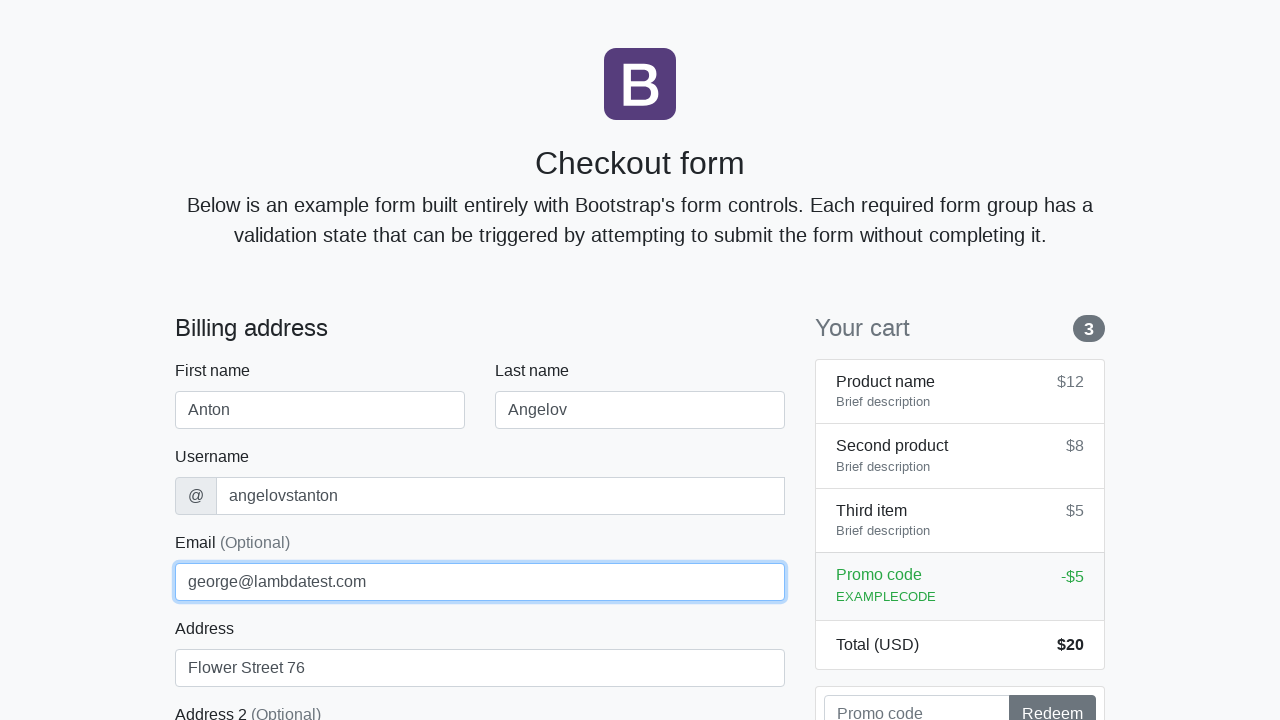

Filled zip field with '1000' on #zip
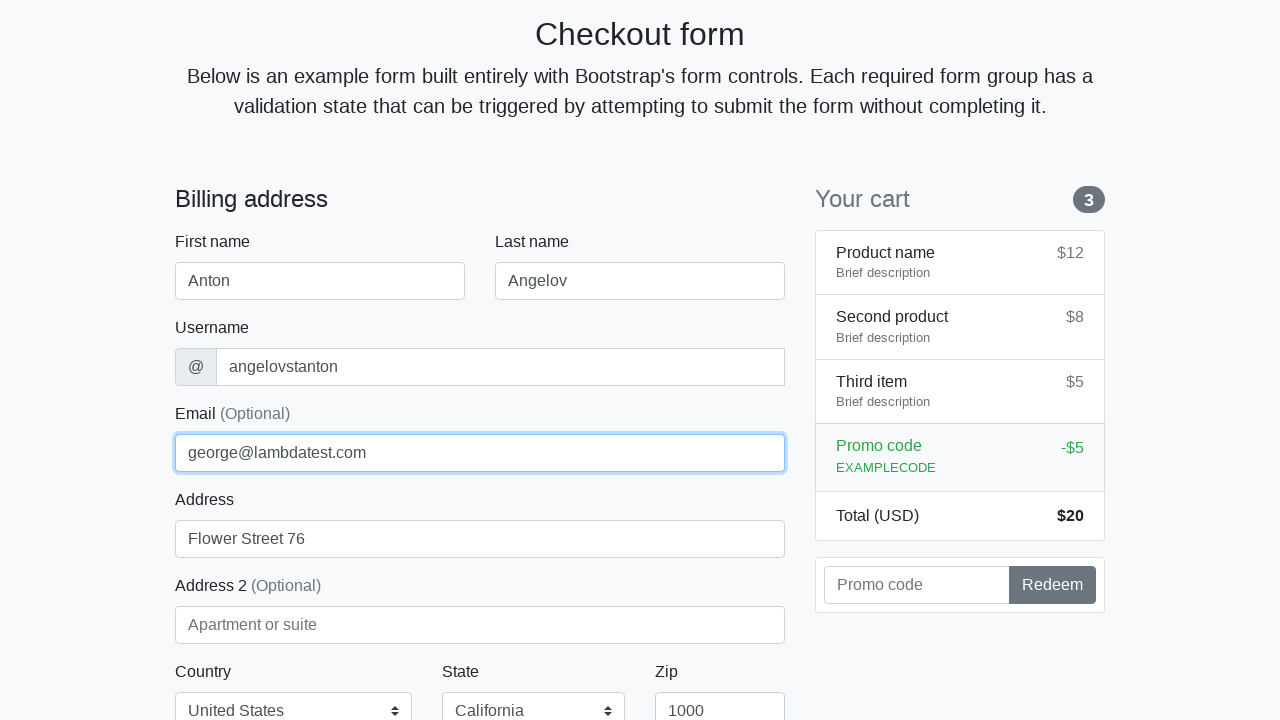

Filled credit card name field with 'Anton Angelov' on #cc-name
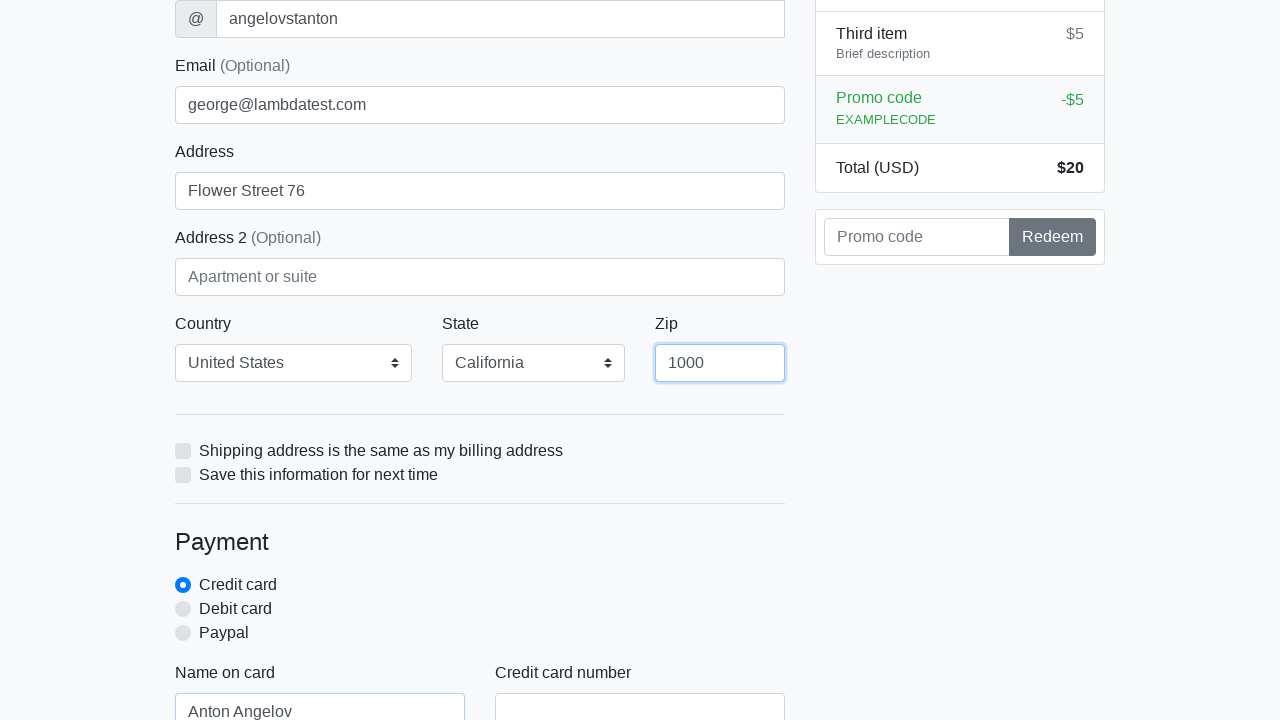

Filled credit card number field with '5610591081018250' on #cc-number
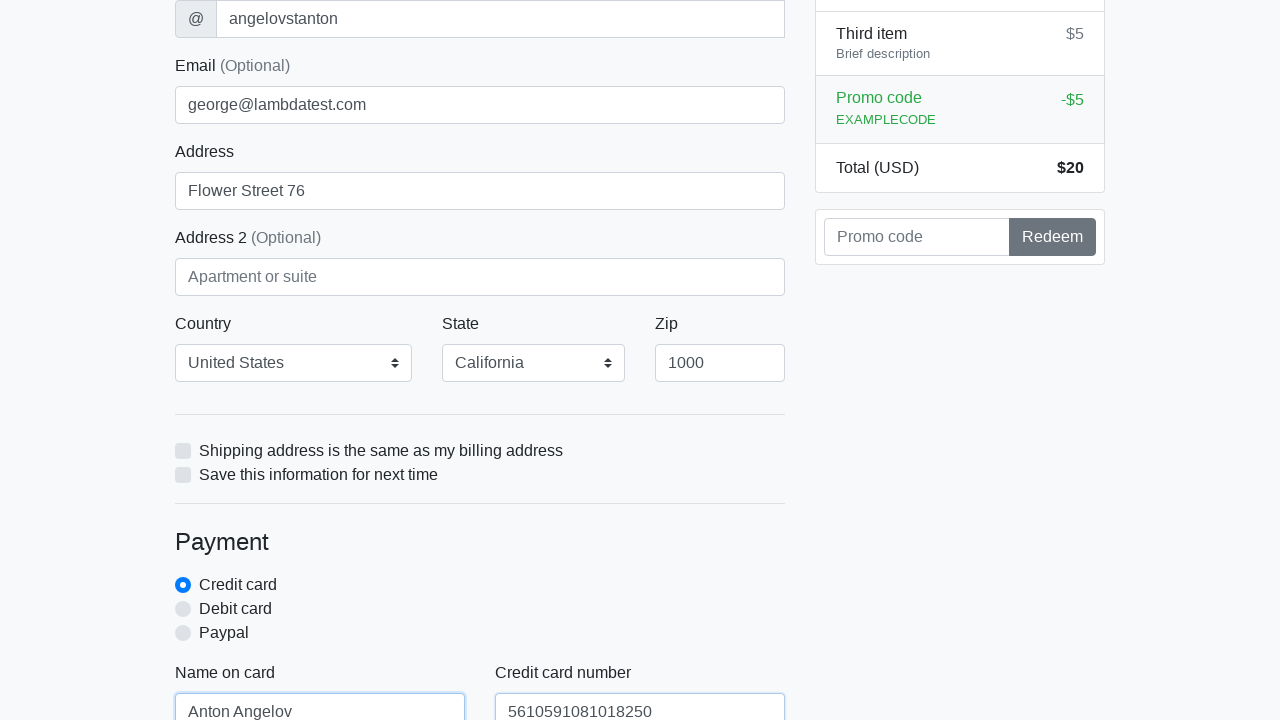

Filled credit card expiration field with '20/10/2020' on #cc-expiration
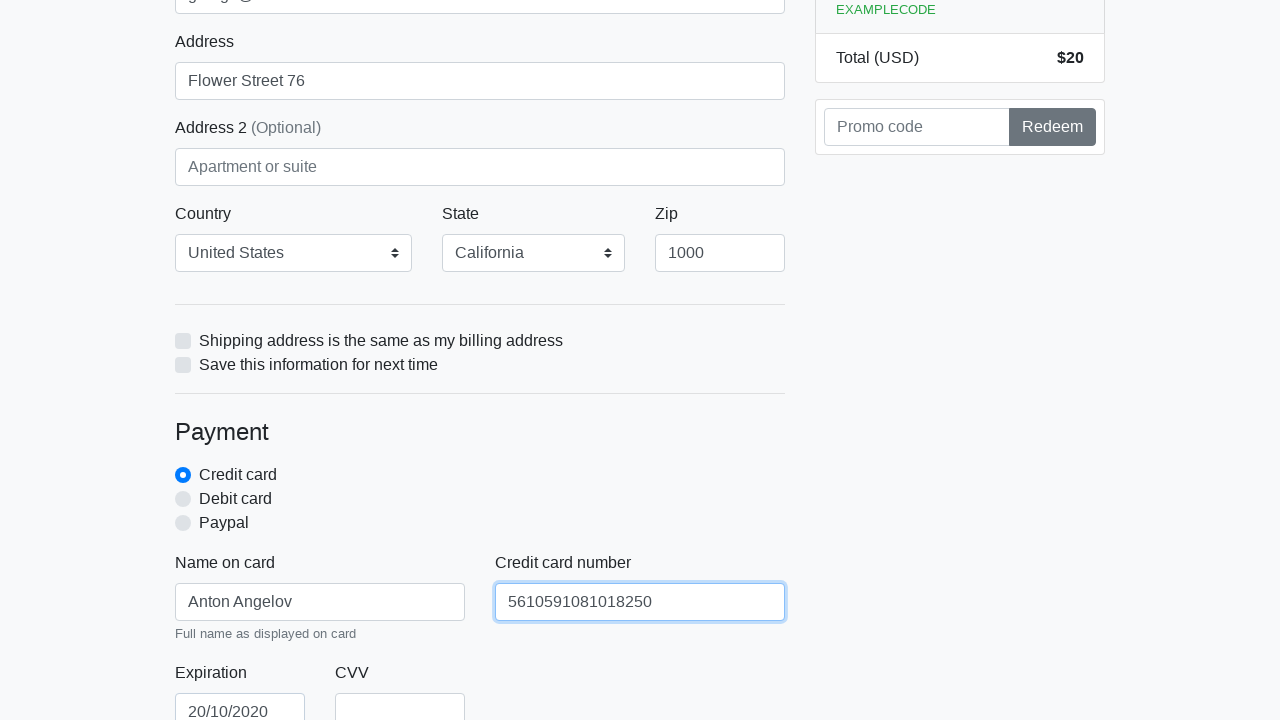

Filled credit card CVV field with '888' on #cc-cvv
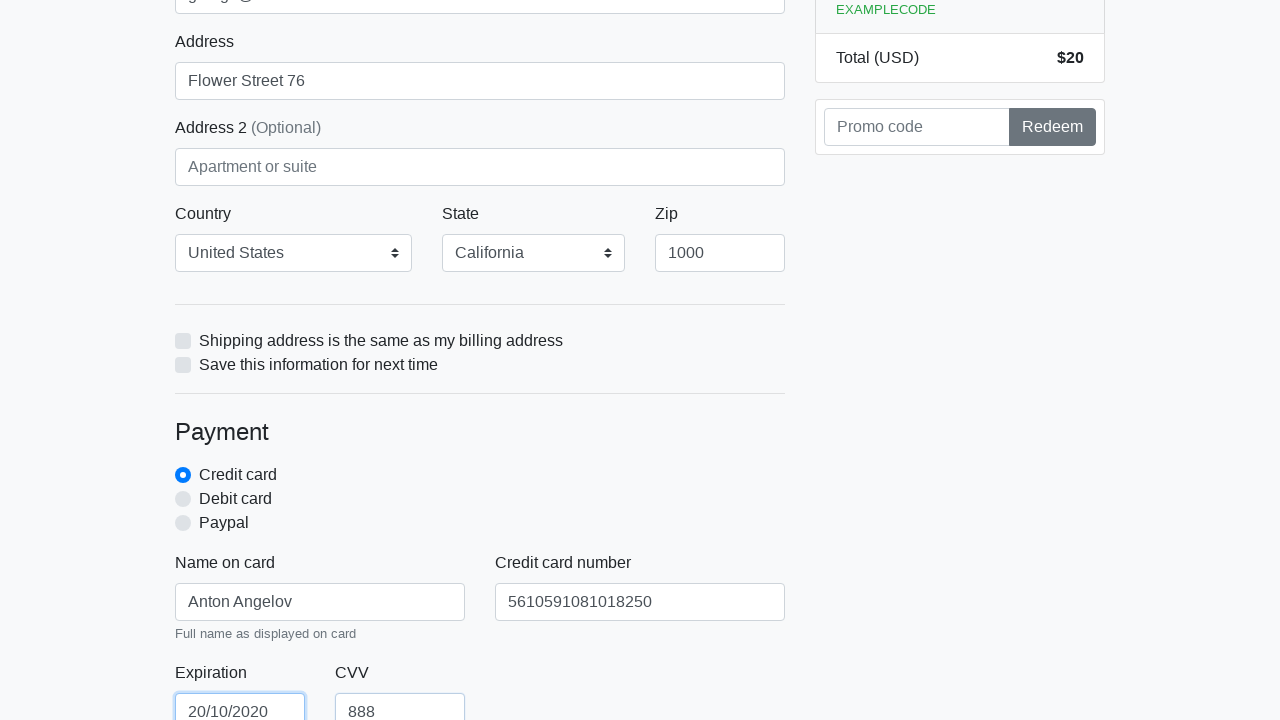

Clicked submit button to complete checkout at (480, 500) on xpath=/html/body/div/div[2]/div[2]/form/button
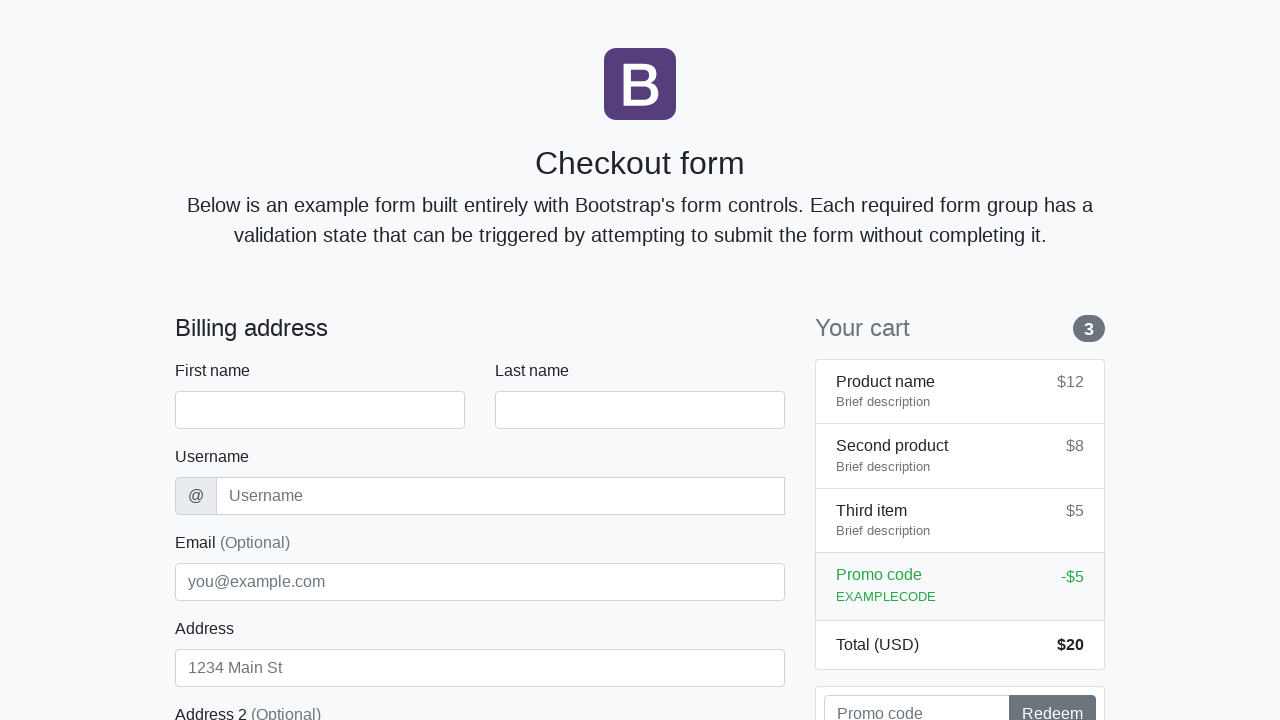

Navigated back to checkout page for repeat iteration
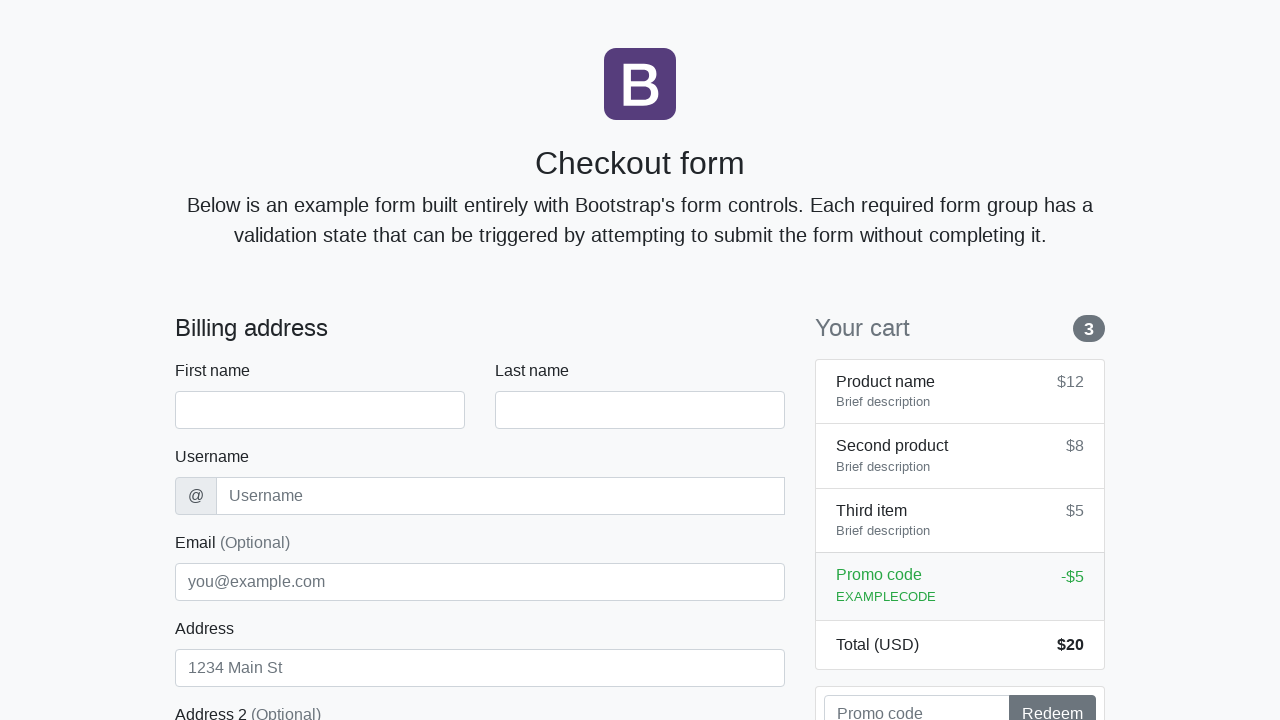

Waited for firstName field to load on checkout page
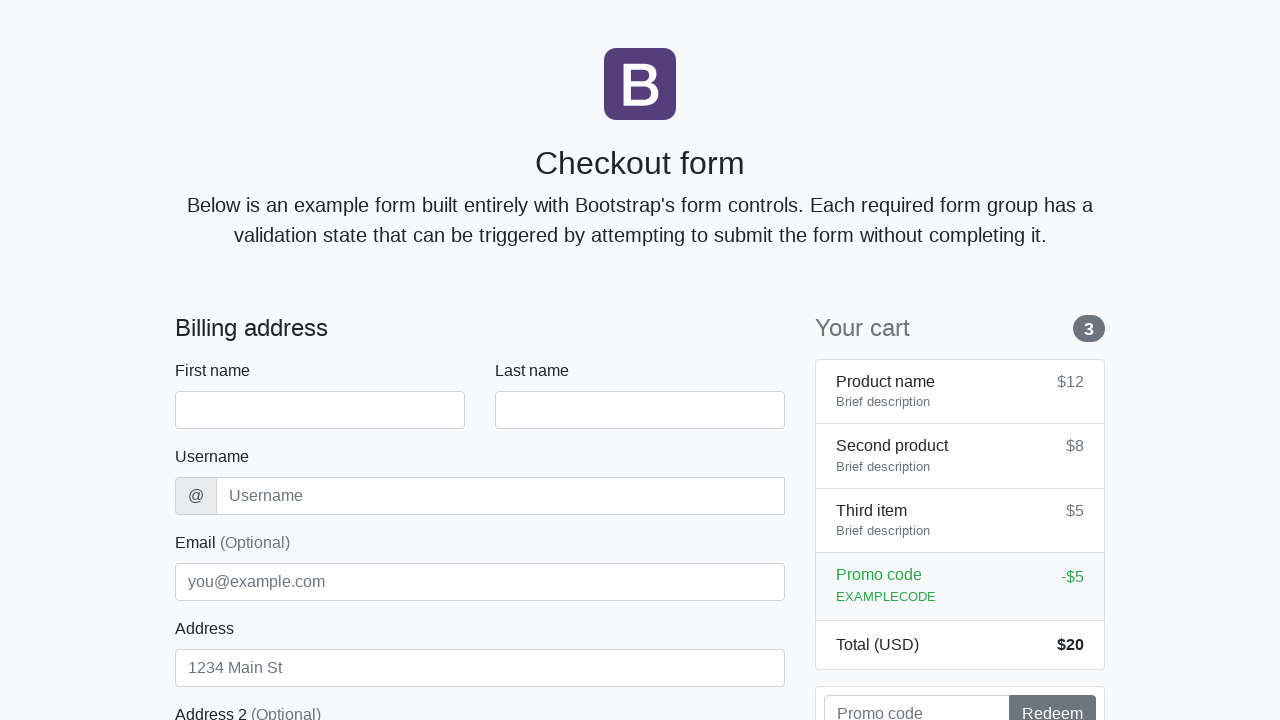

Filled firstName field with 'Anton' on #firstName
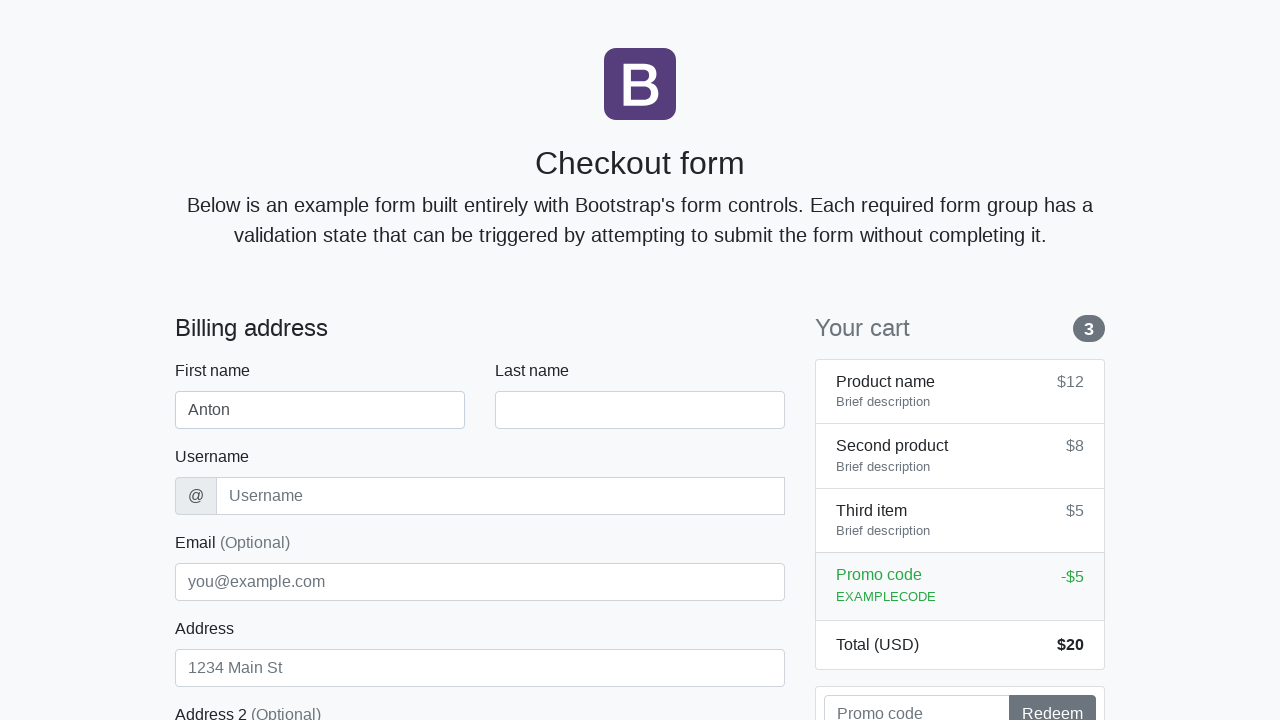

Filled lastName field with 'Angelov' on #lastName
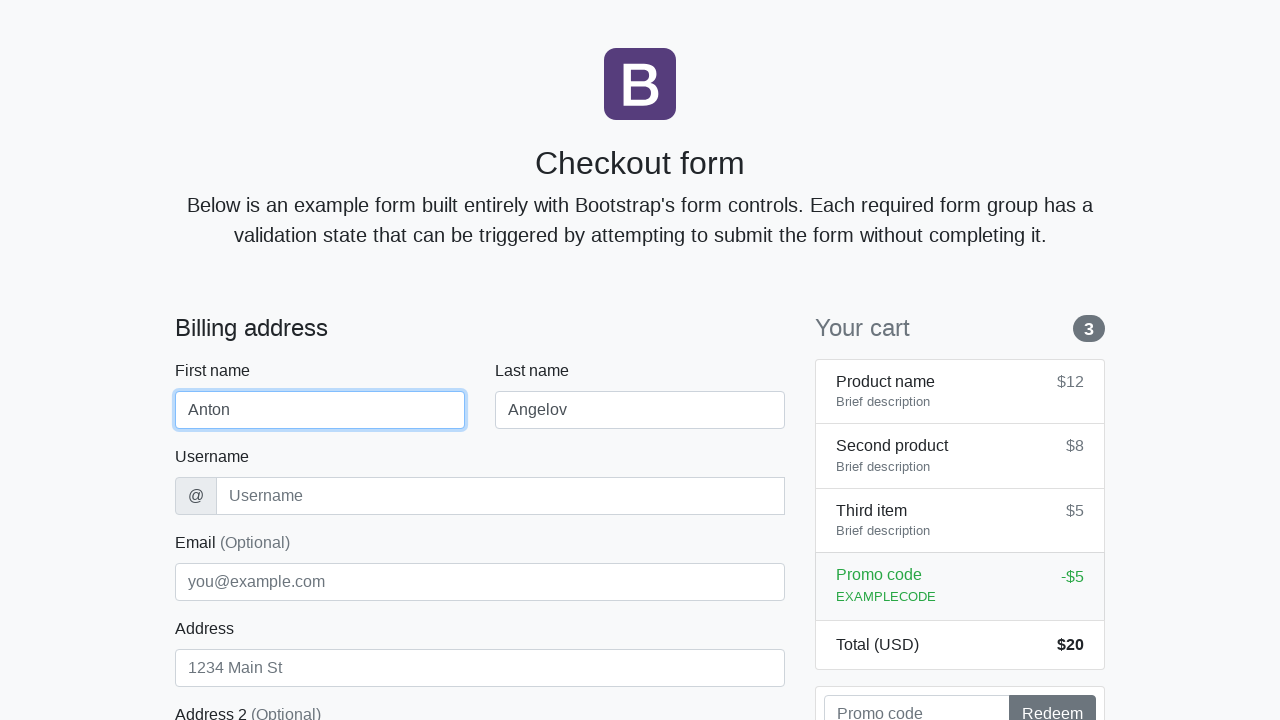

Filled username field with 'angelovstanton' on #username
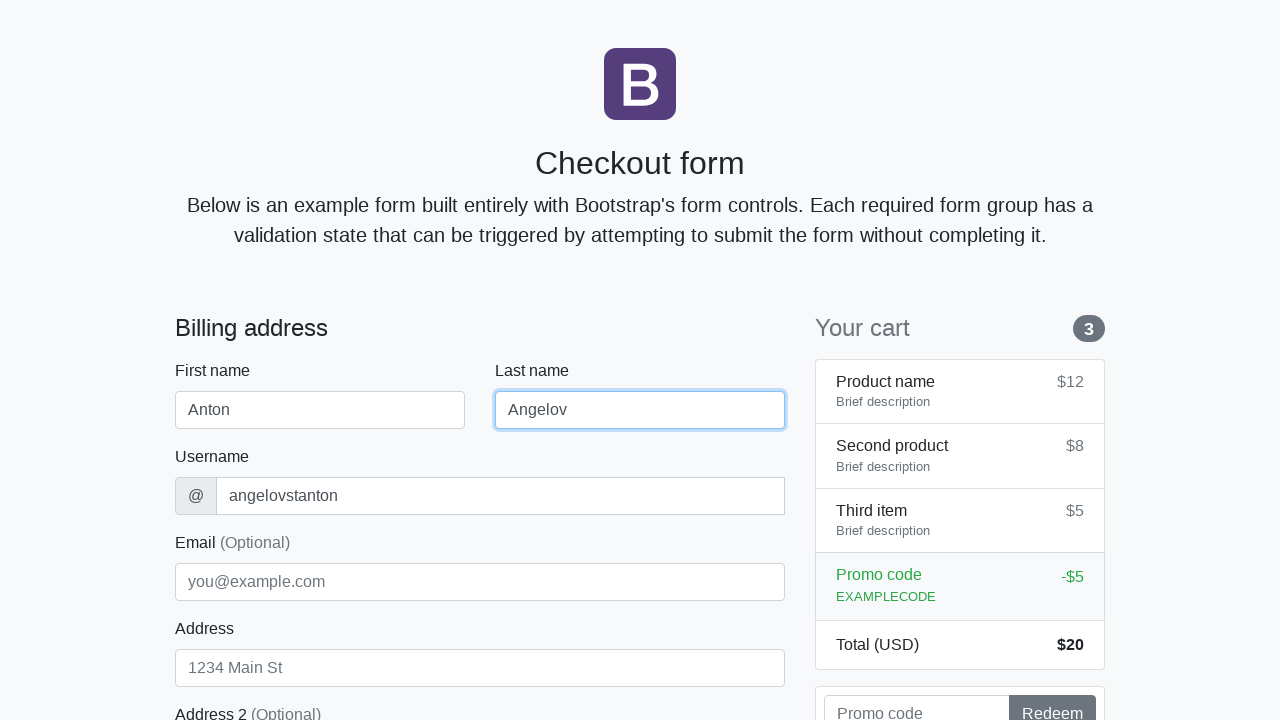

Filled address field with 'Flower Street 76' on #address
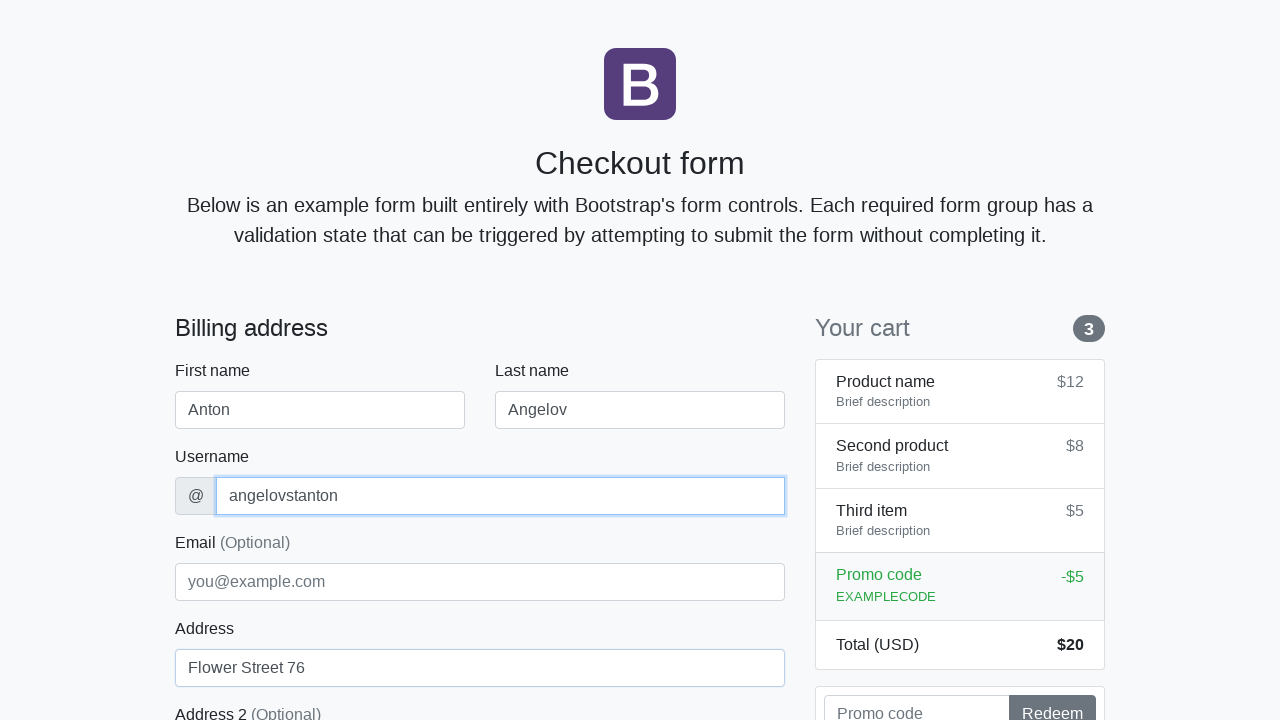

Filled email field with 'george@lambdatest.com' on #email
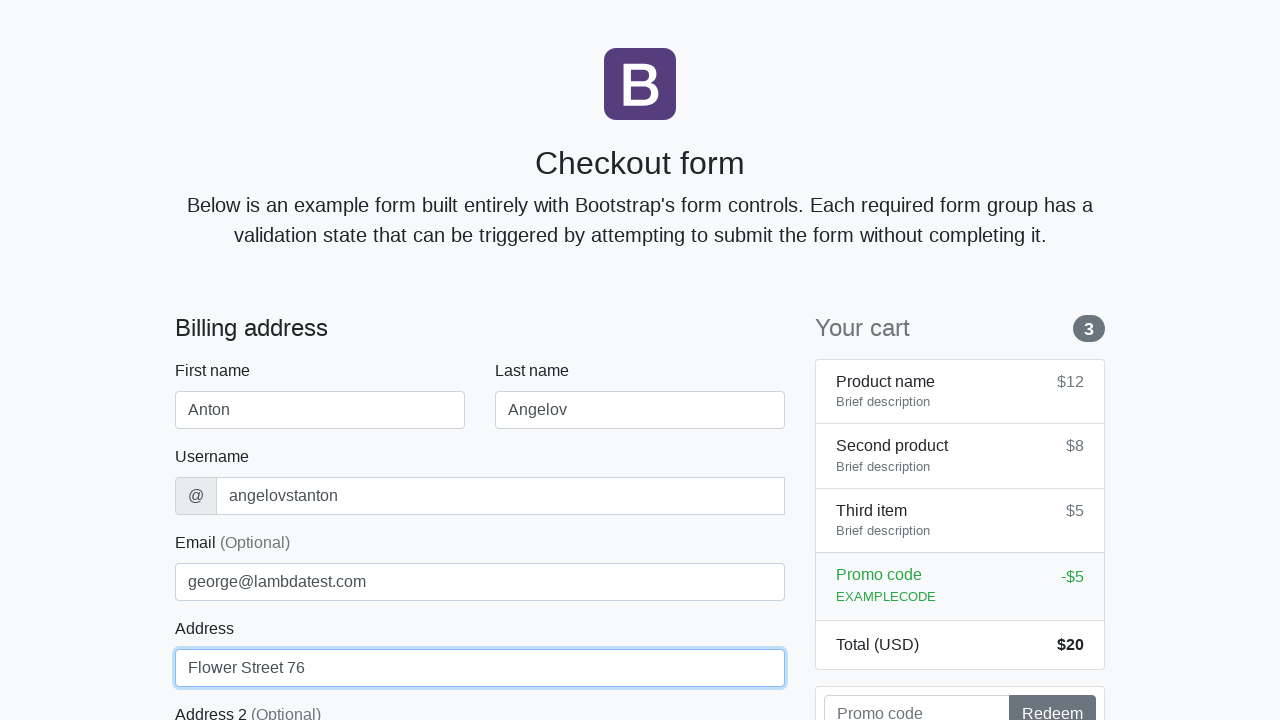

Selected 'United States' from country dropdown on #country
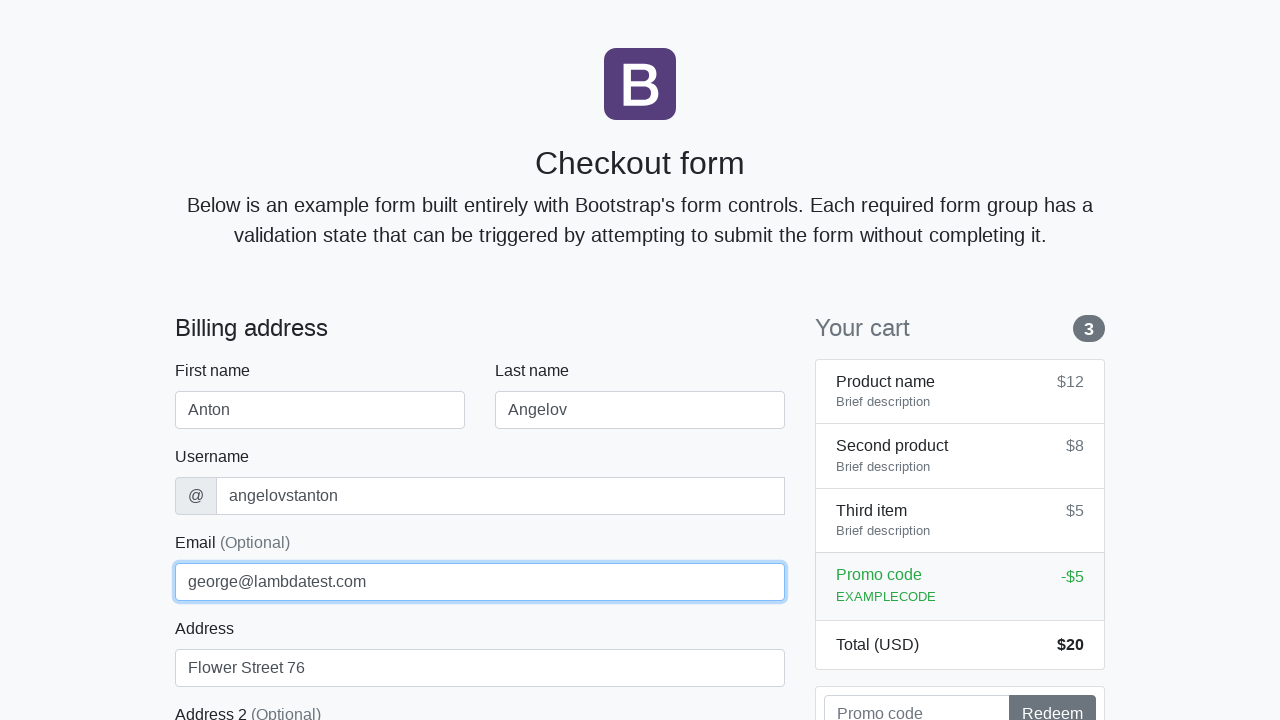

Selected 'California' from state dropdown on #state
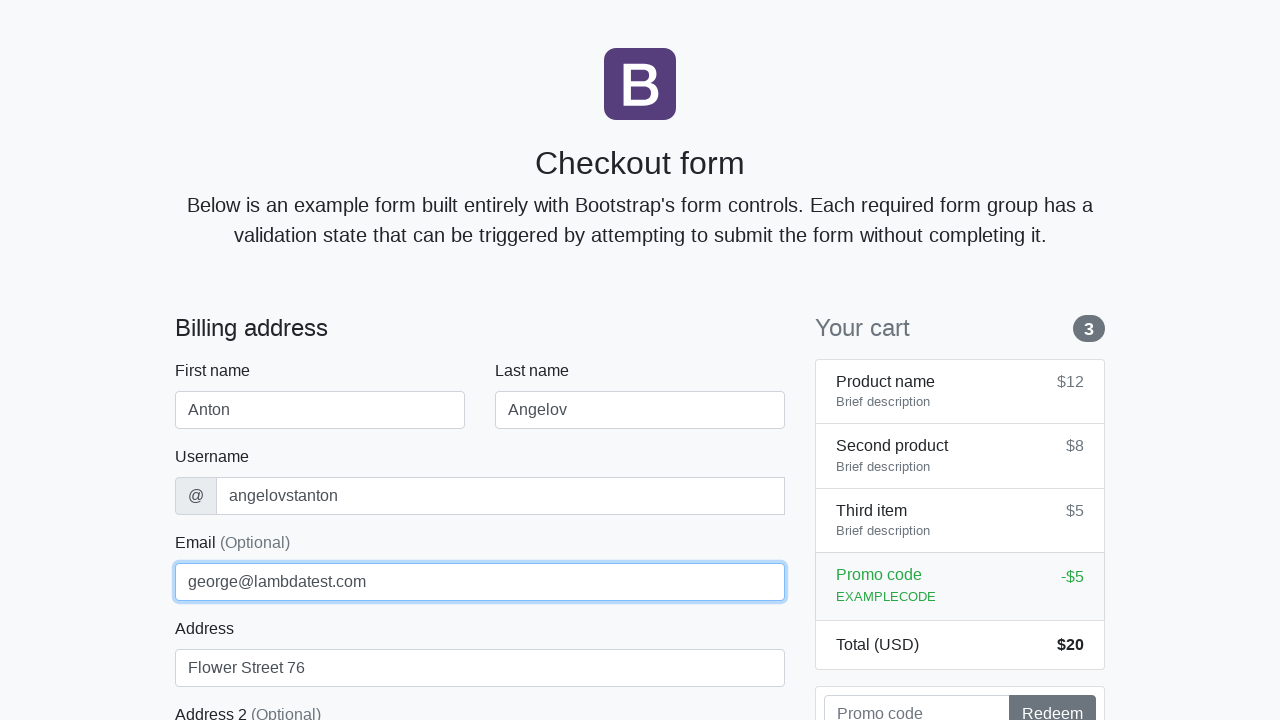

Filled zip field with '1000' on #zip
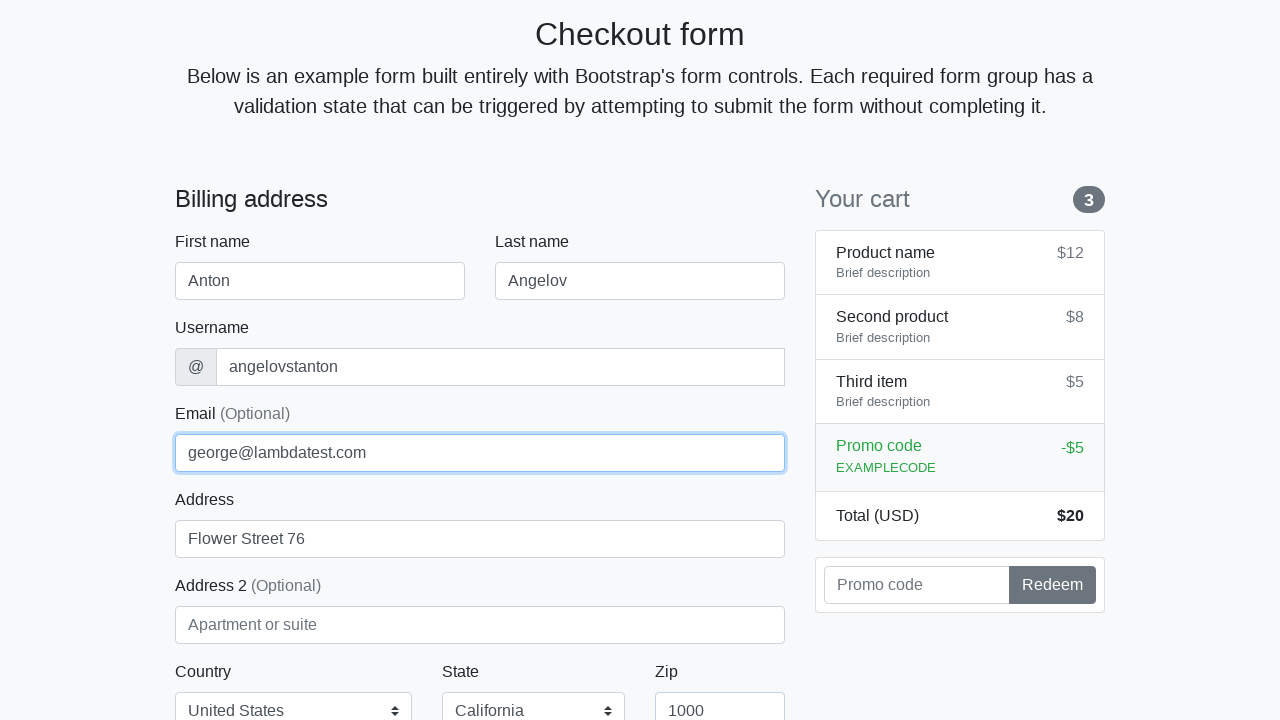

Filled credit card name field with 'Anton Angelov' on #cc-name
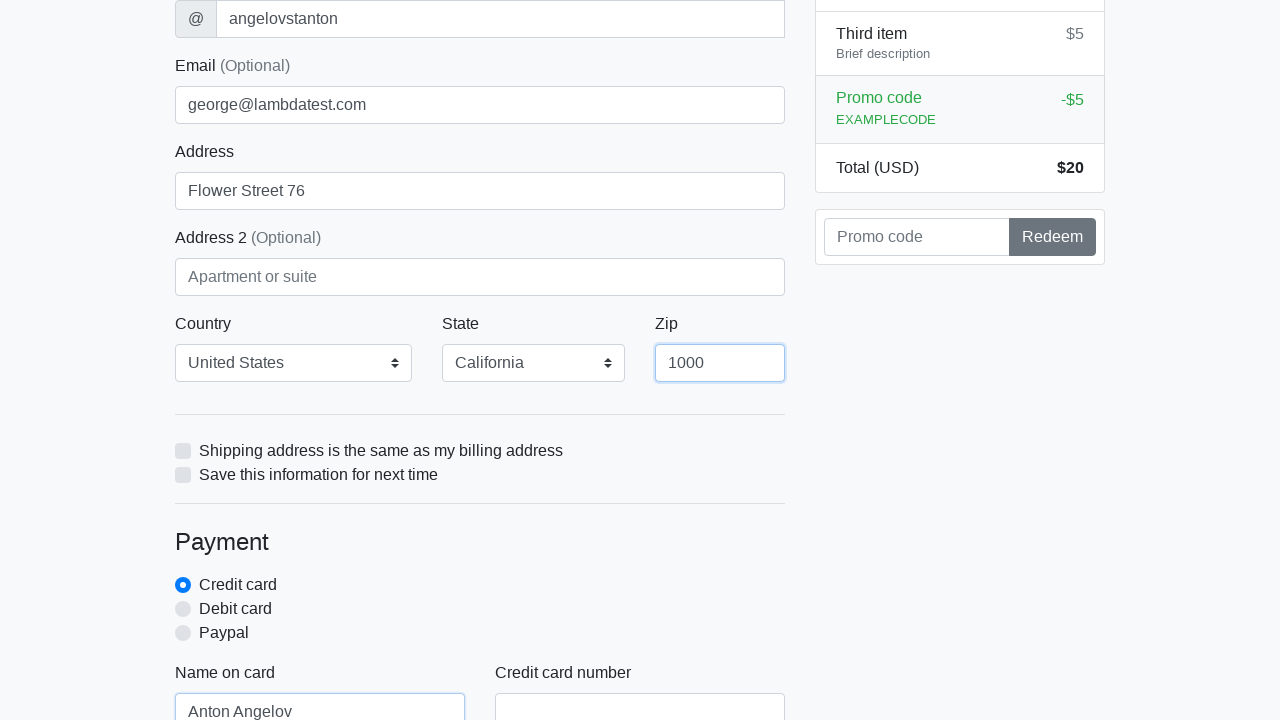

Filled credit card number field with '5610591081018250' on #cc-number
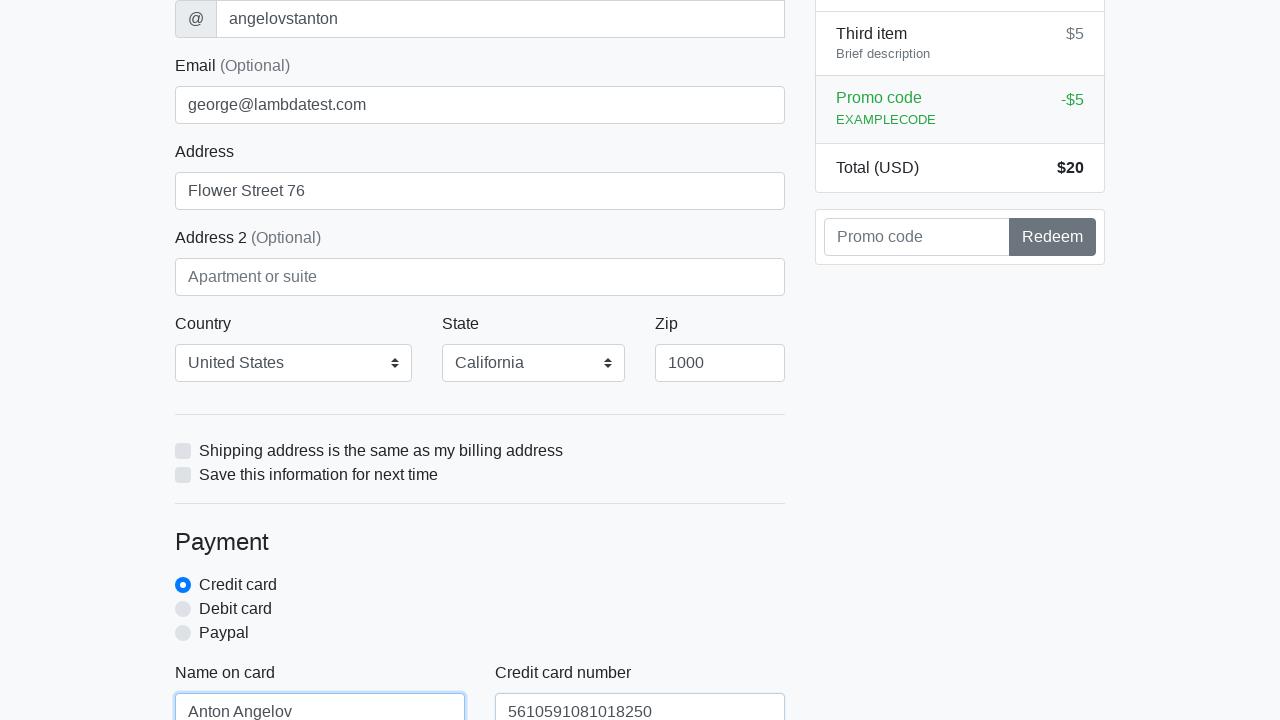

Filled credit card expiration field with '20/10/2020' on #cc-expiration
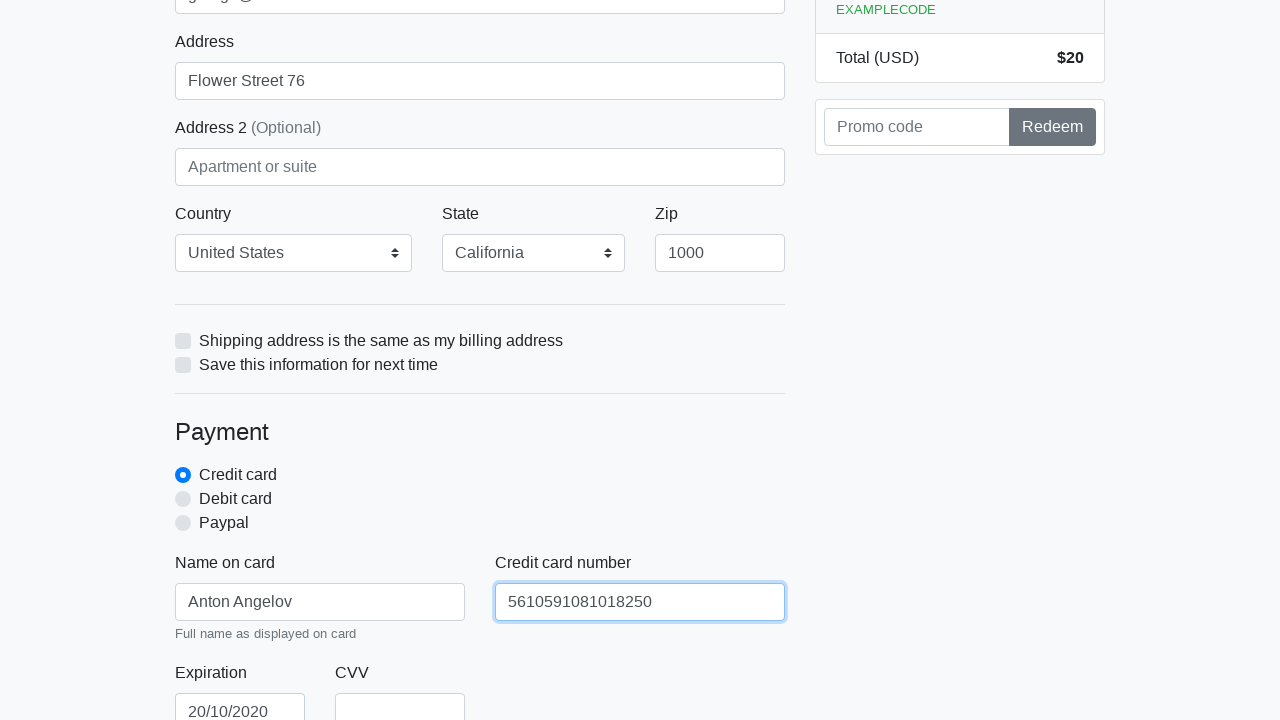

Filled credit card CVV field with '888' on #cc-cvv
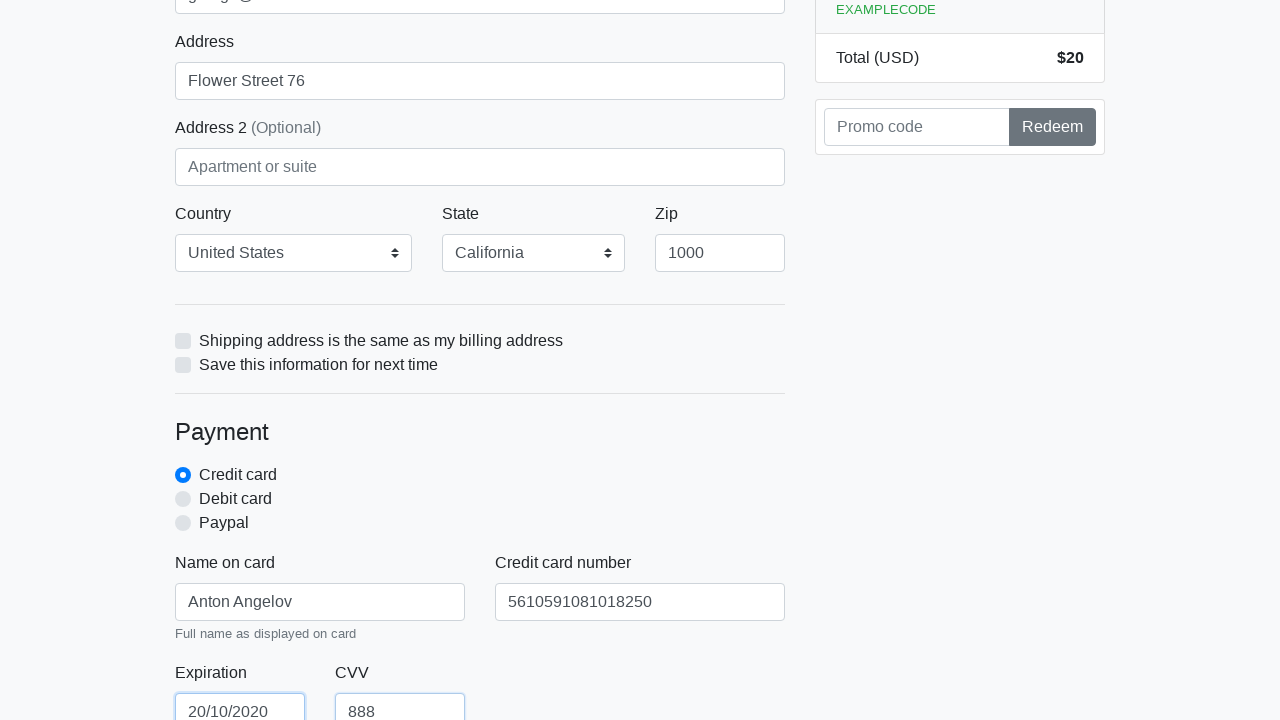

Clicked submit button to complete checkout at (480, 500) on xpath=/html/body/div/div[2]/div[2]/form/button
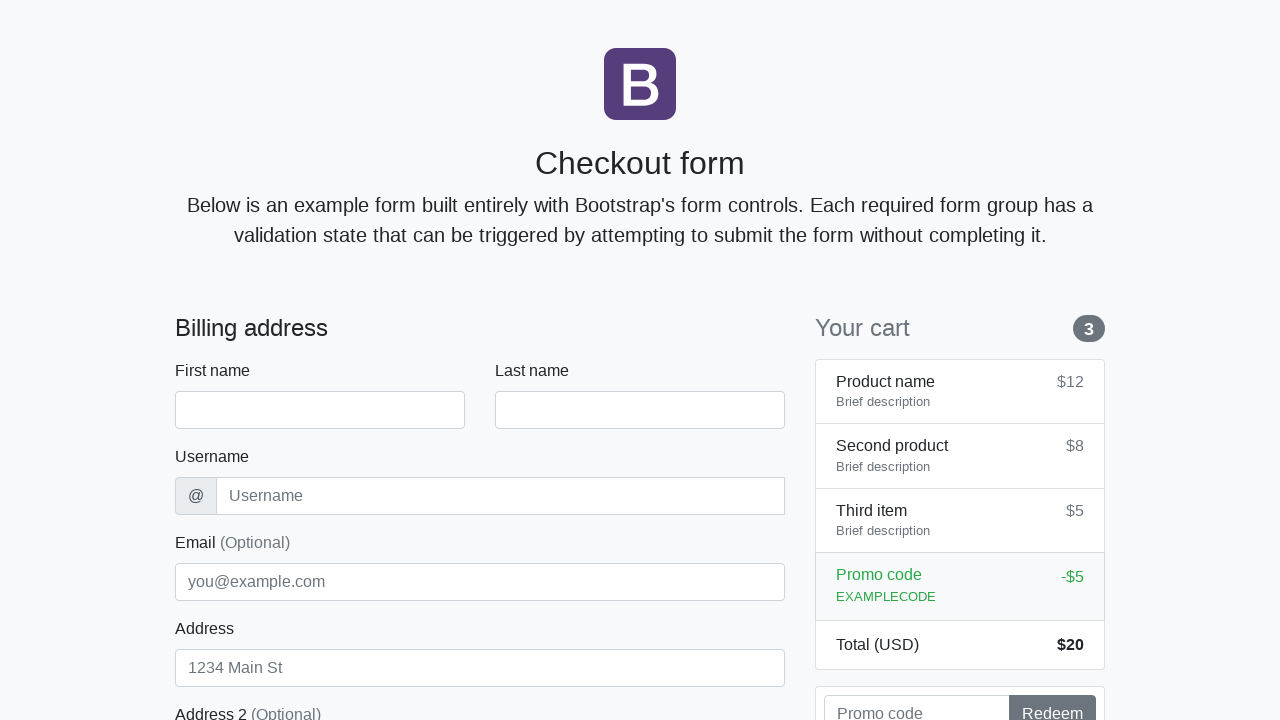

Navigated back to checkout page for repeat iteration
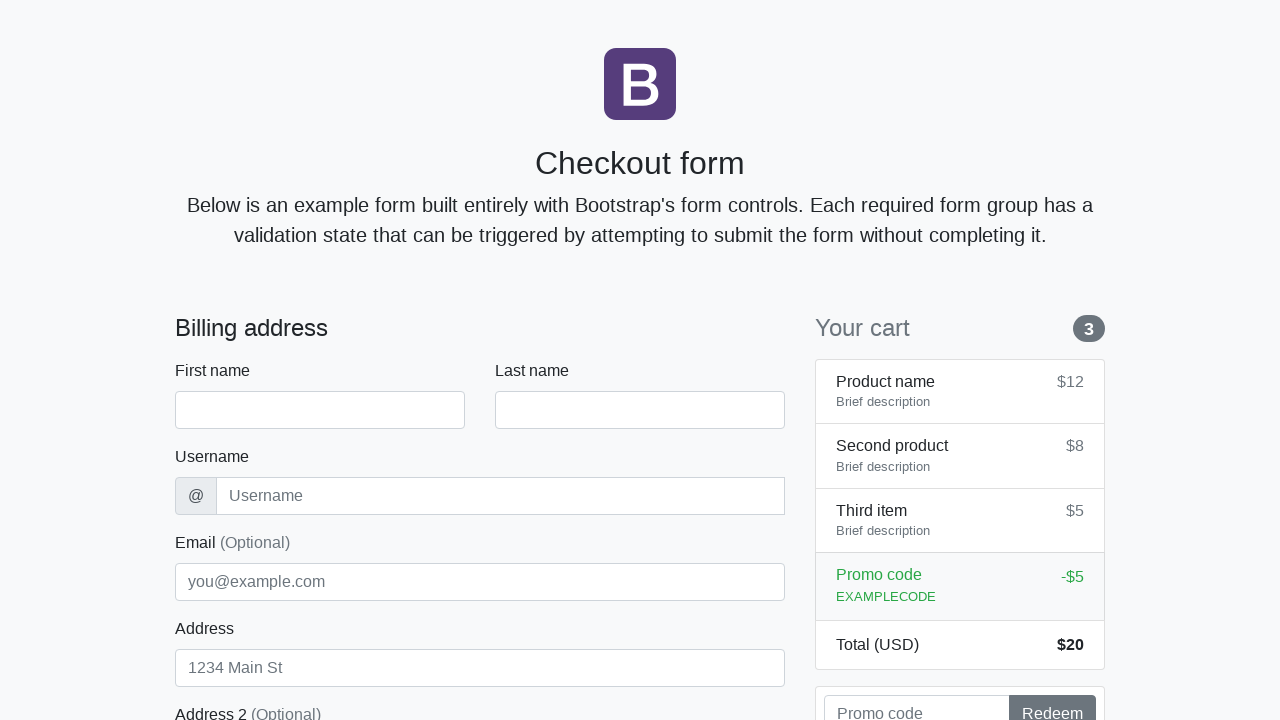

Waited for firstName field to load on checkout page
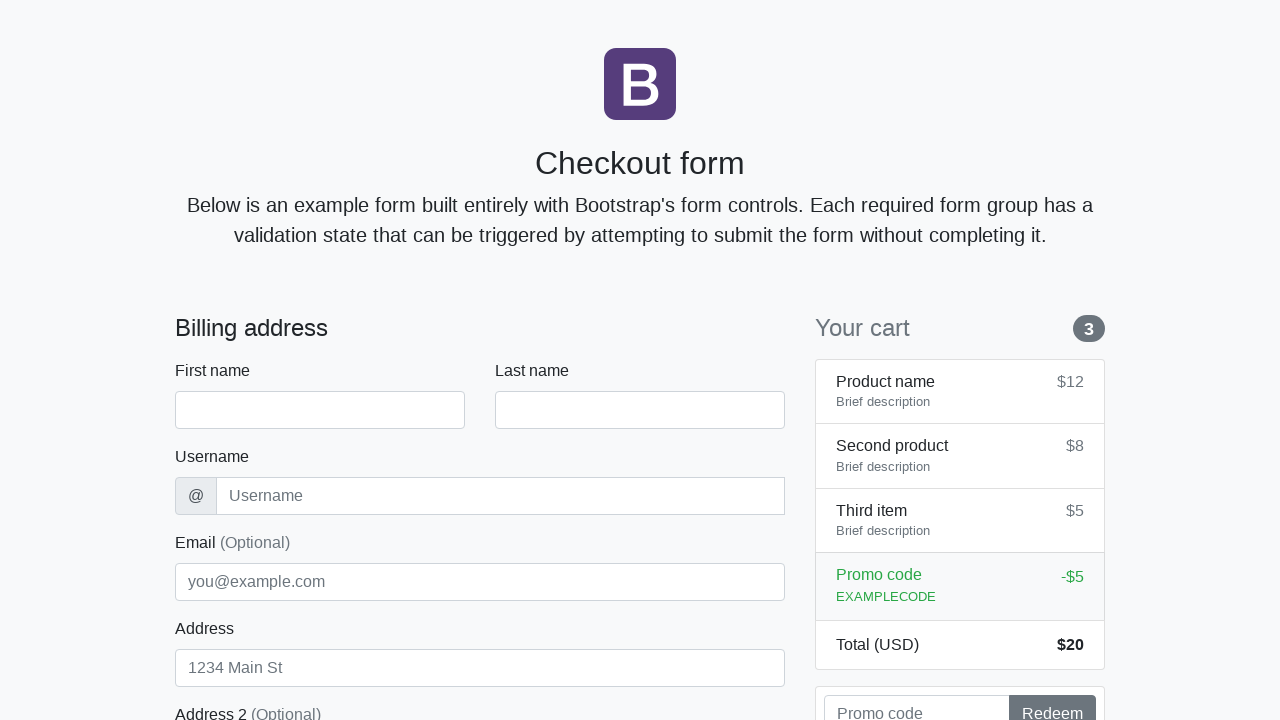

Filled firstName field with 'Anton' on #firstName
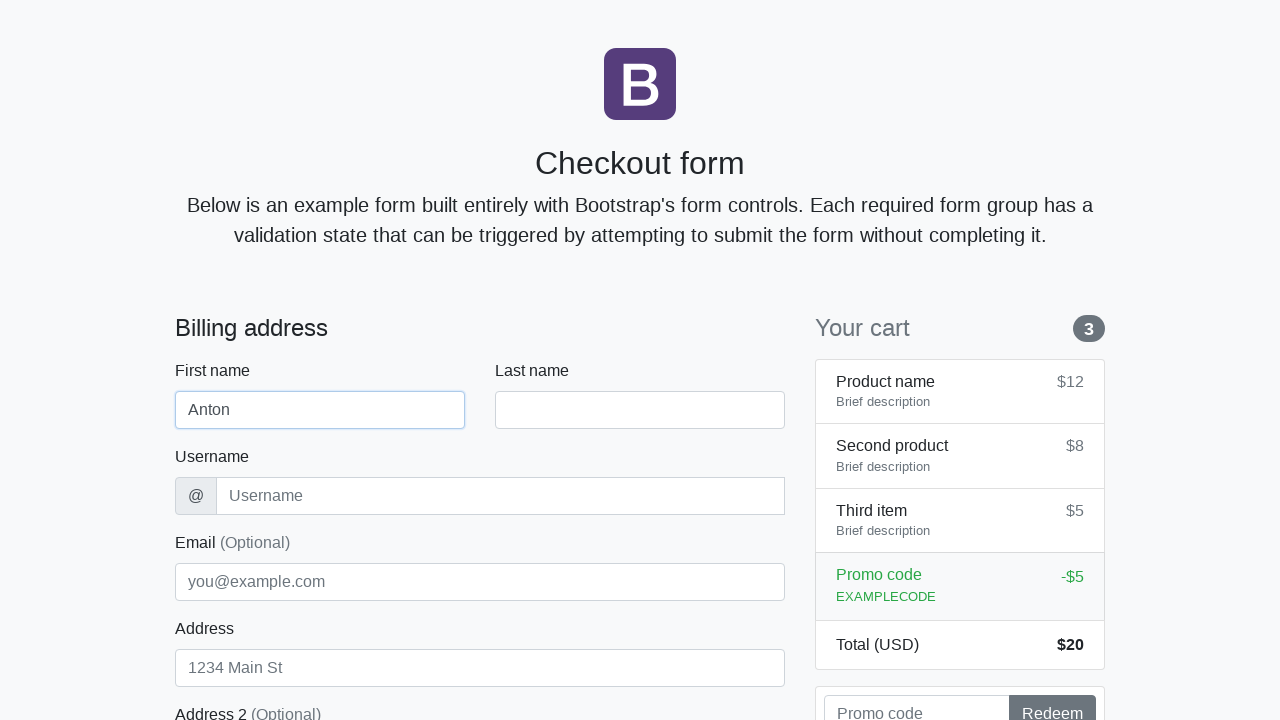

Filled lastName field with 'Angelov' on #lastName
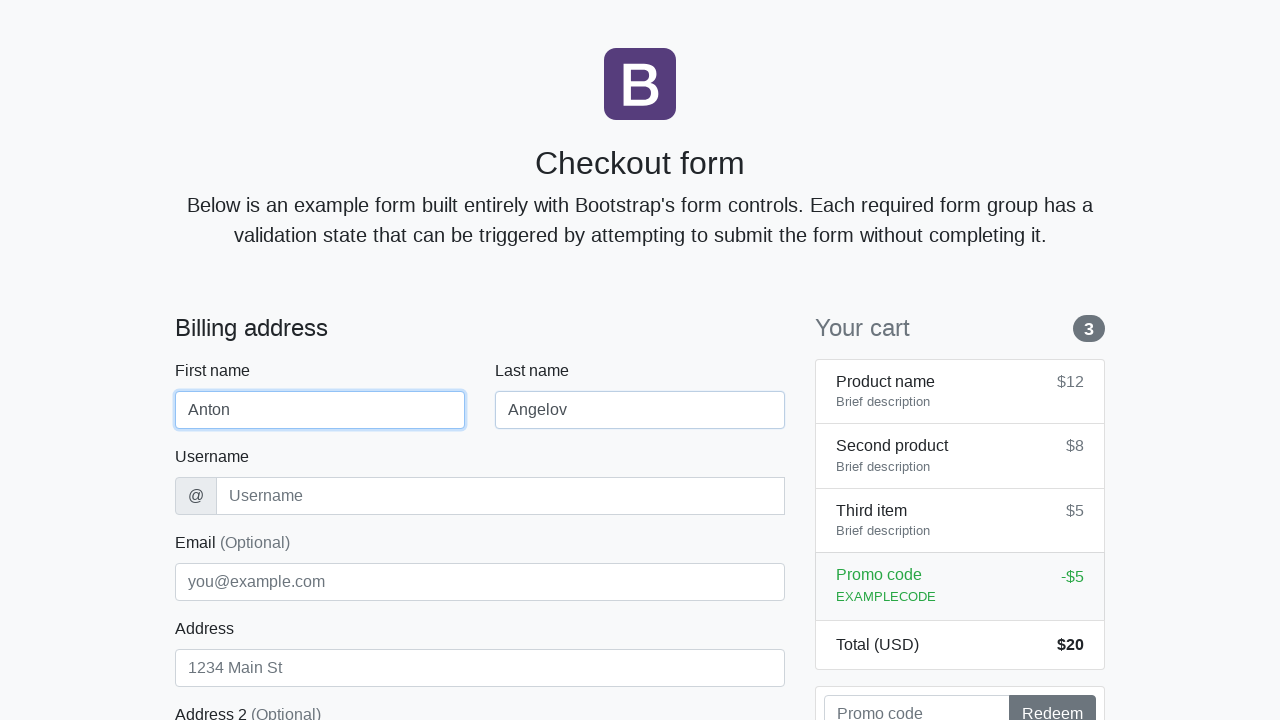

Filled username field with 'angelovstanton' on #username
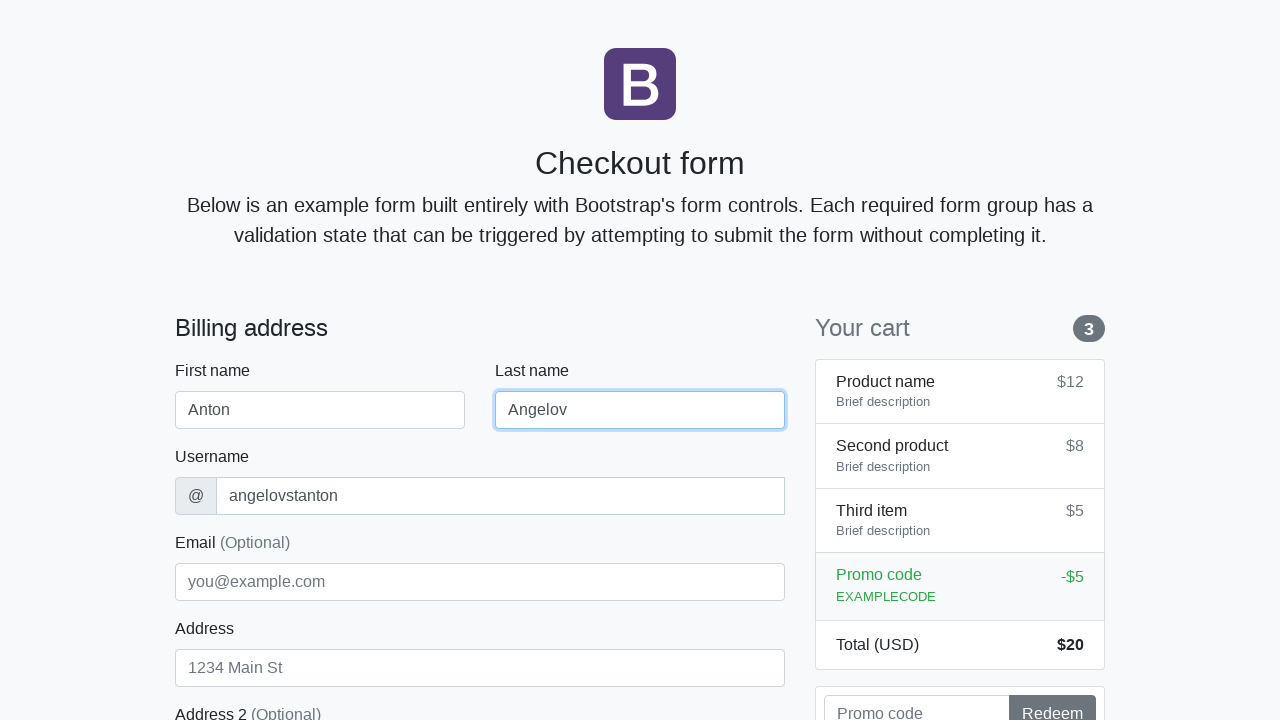

Filled address field with 'Flower Street 76' on #address
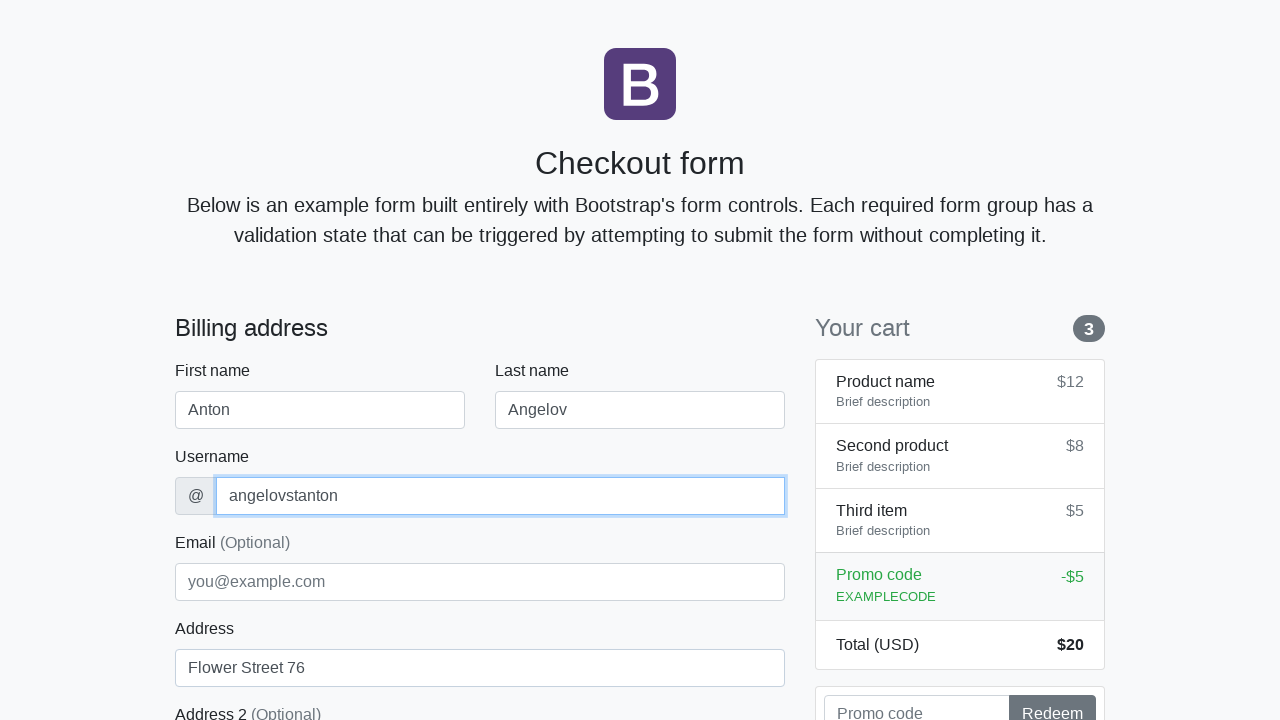

Filled email field with 'george@lambdatest.com' on #email
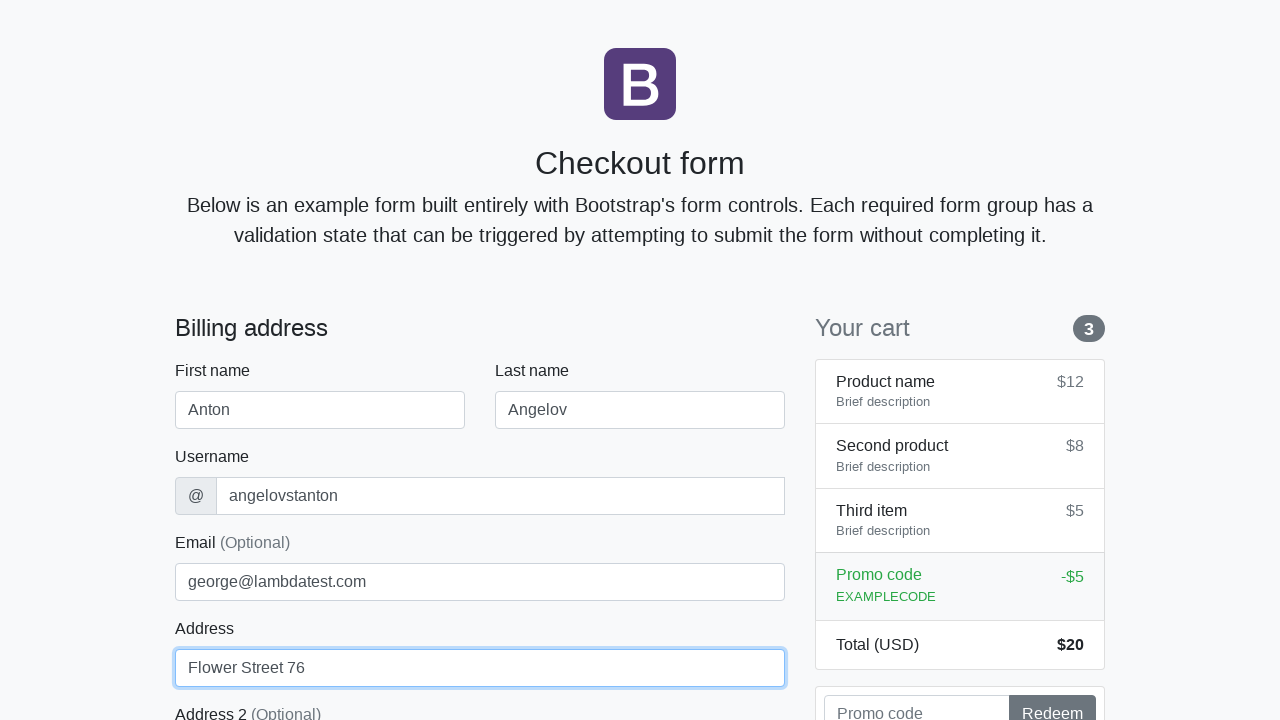

Selected 'United States' from country dropdown on #country
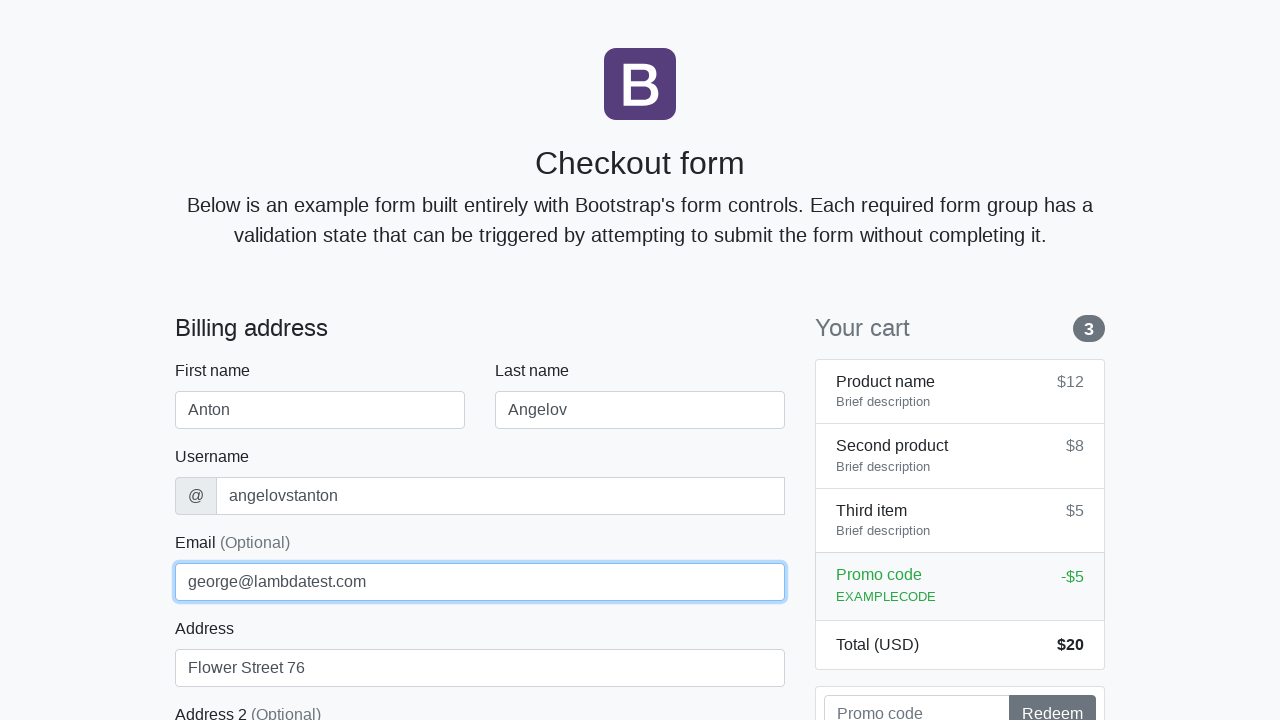

Selected 'California' from state dropdown on #state
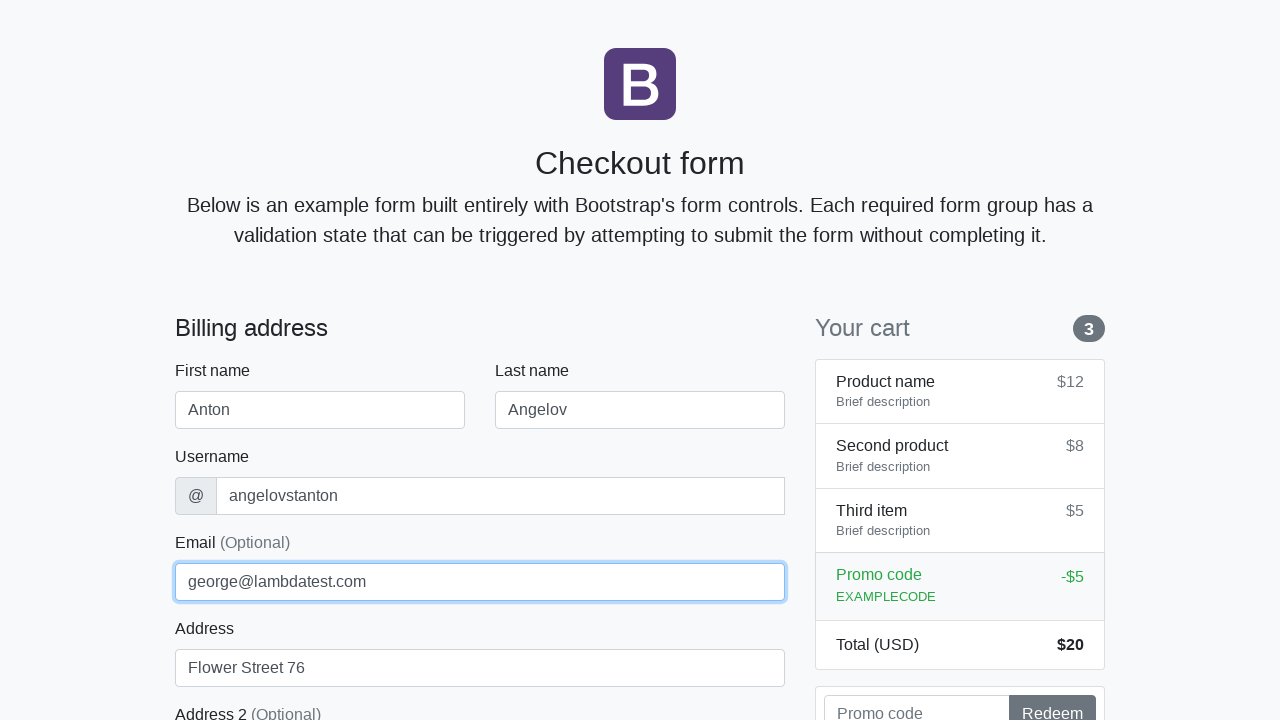

Filled zip field with '1000' on #zip
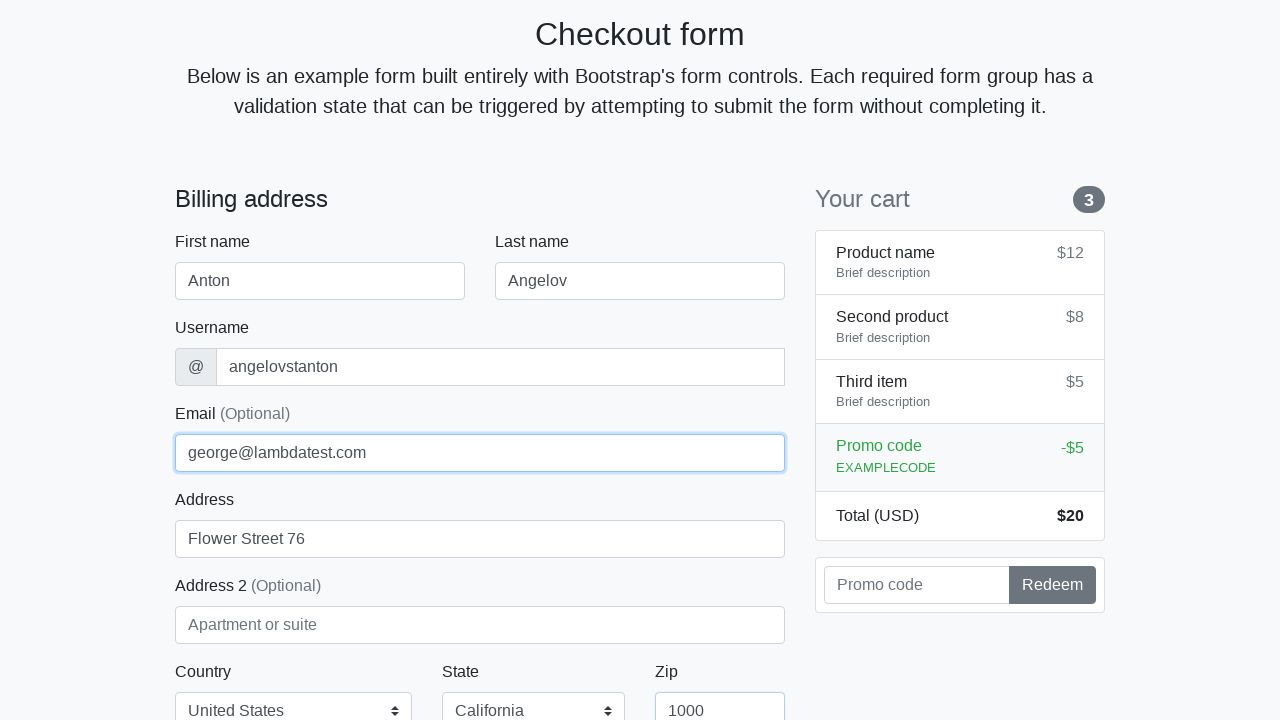

Filled credit card name field with 'Anton Angelov' on #cc-name
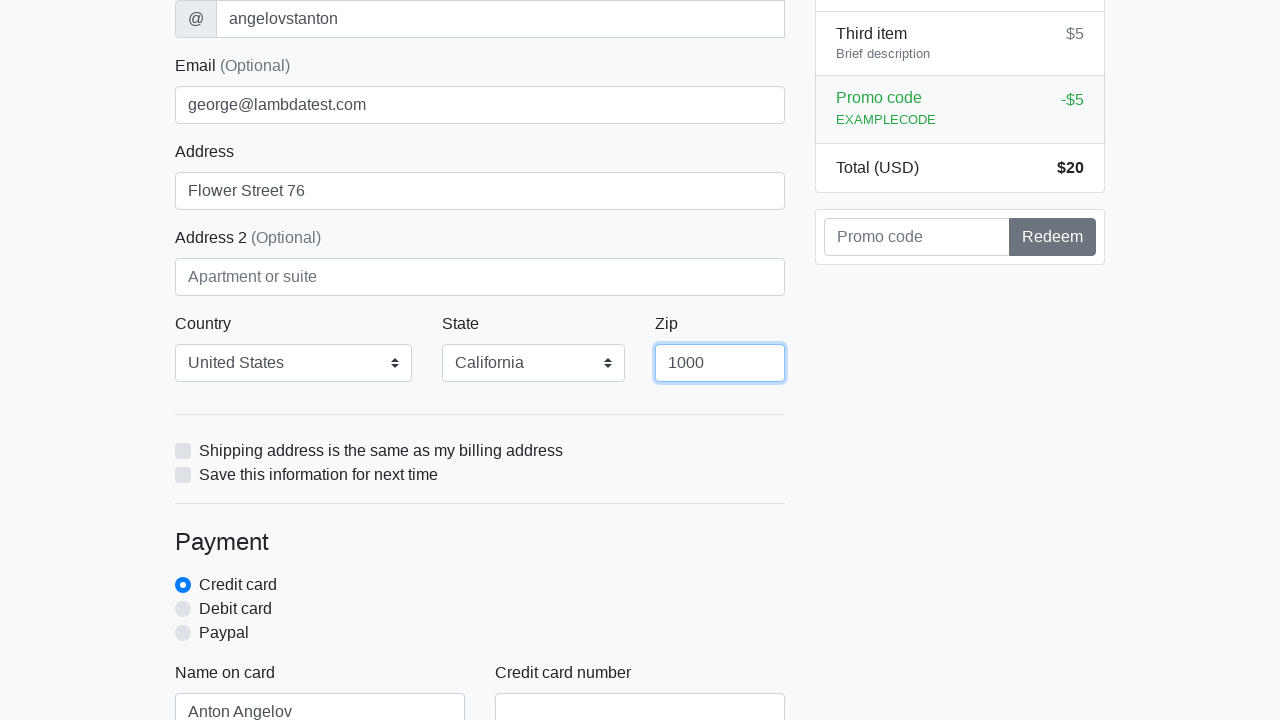

Filled credit card number field with '5610591081018250' on #cc-number
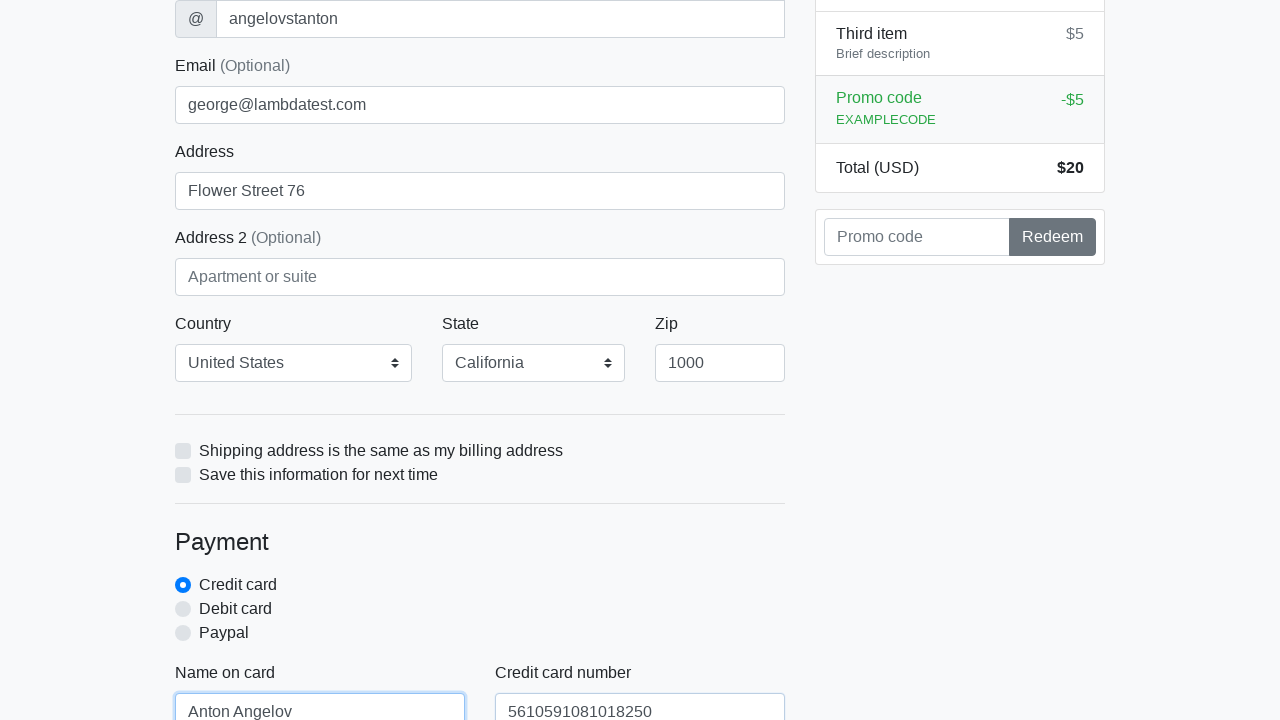

Filled credit card expiration field with '20/10/2020' on #cc-expiration
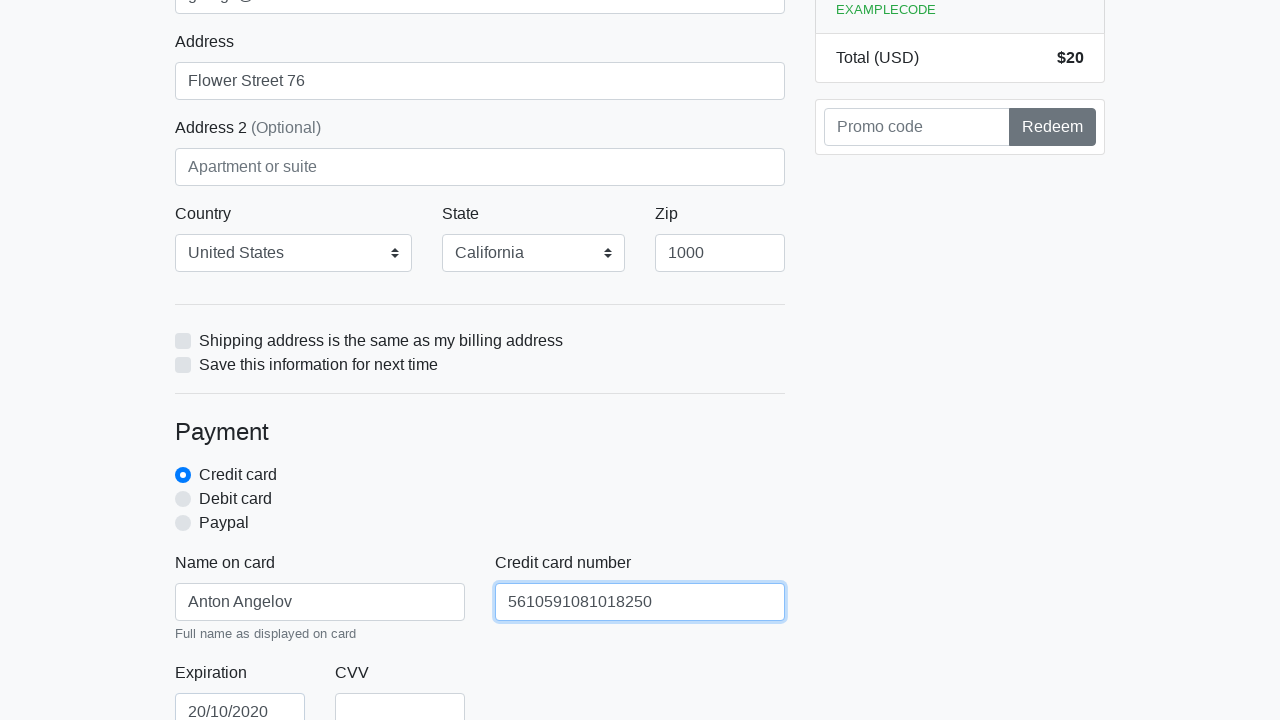

Filled credit card CVV field with '888' on #cc-cvv
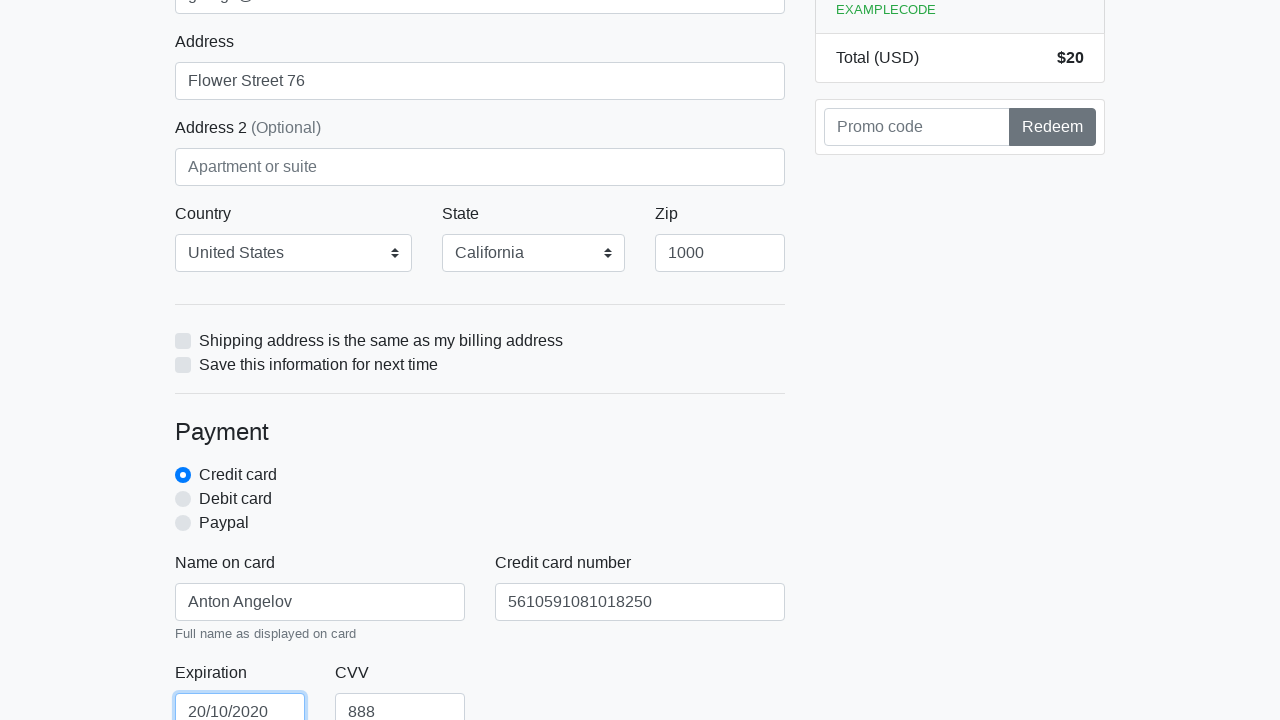

Clicked submit button to complete checkout at (480, 500) on xpath=/html/body/div/div[2]/div[2]/form/button
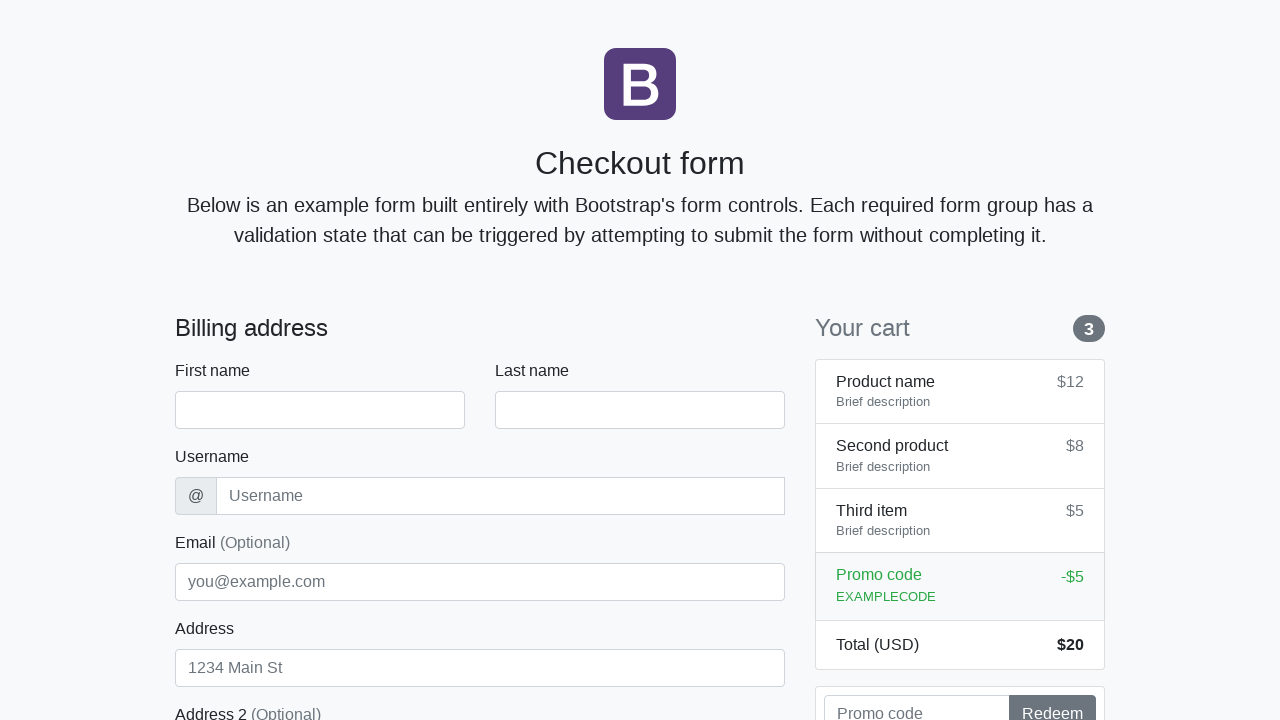

Navigated back to checkout page for repeat iteration
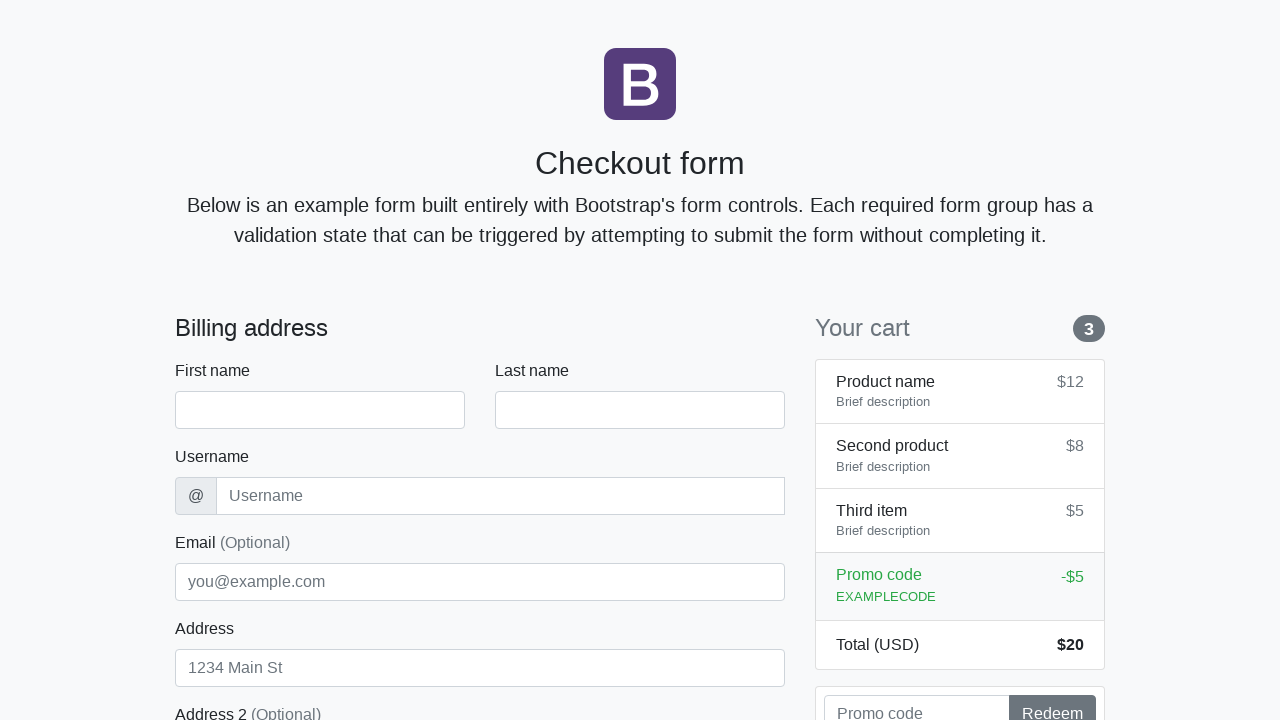

Waited for firstName field to load on checkout page
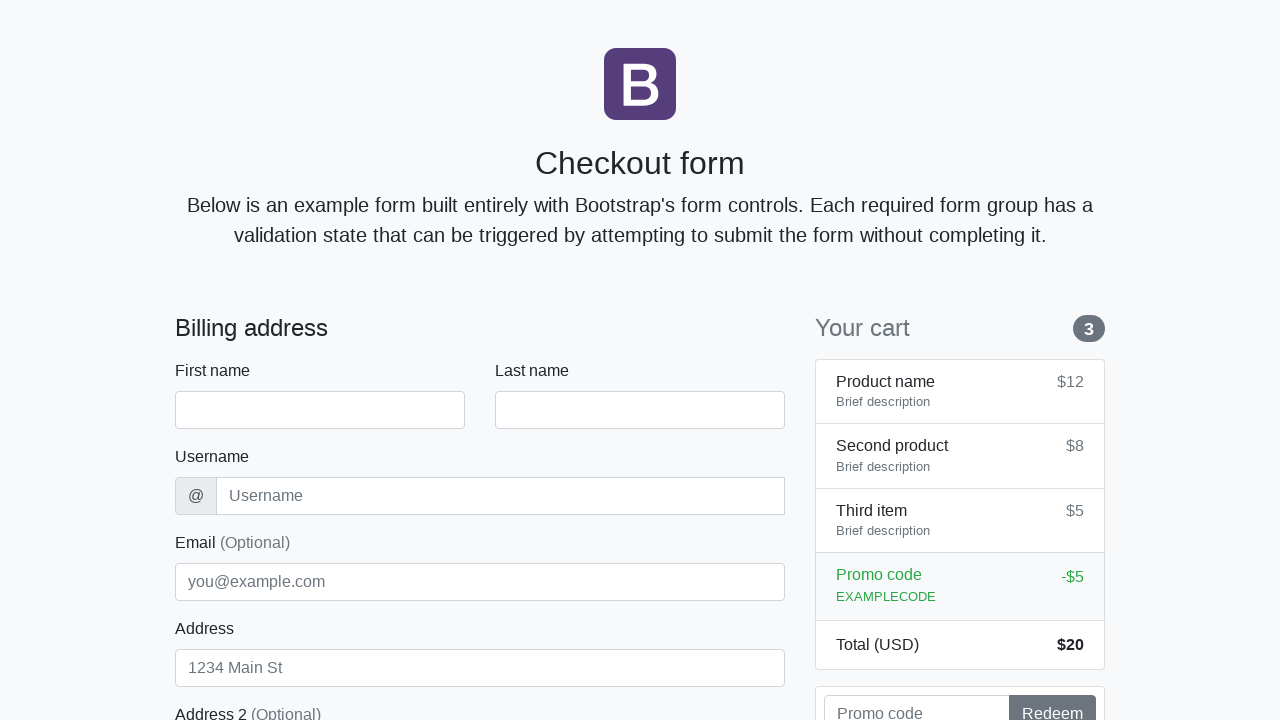

Filled firstName field with 'Anton' on #firstName
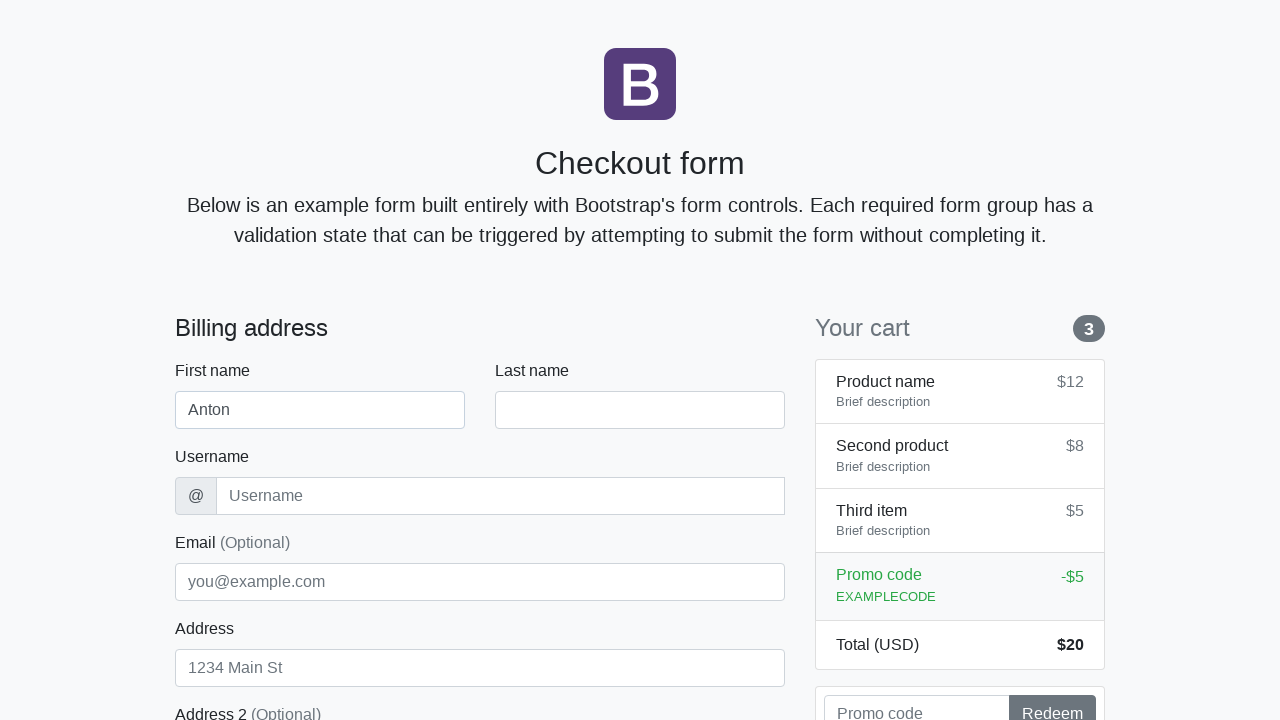

Filled lastName field with 'Angelov' on #lastName
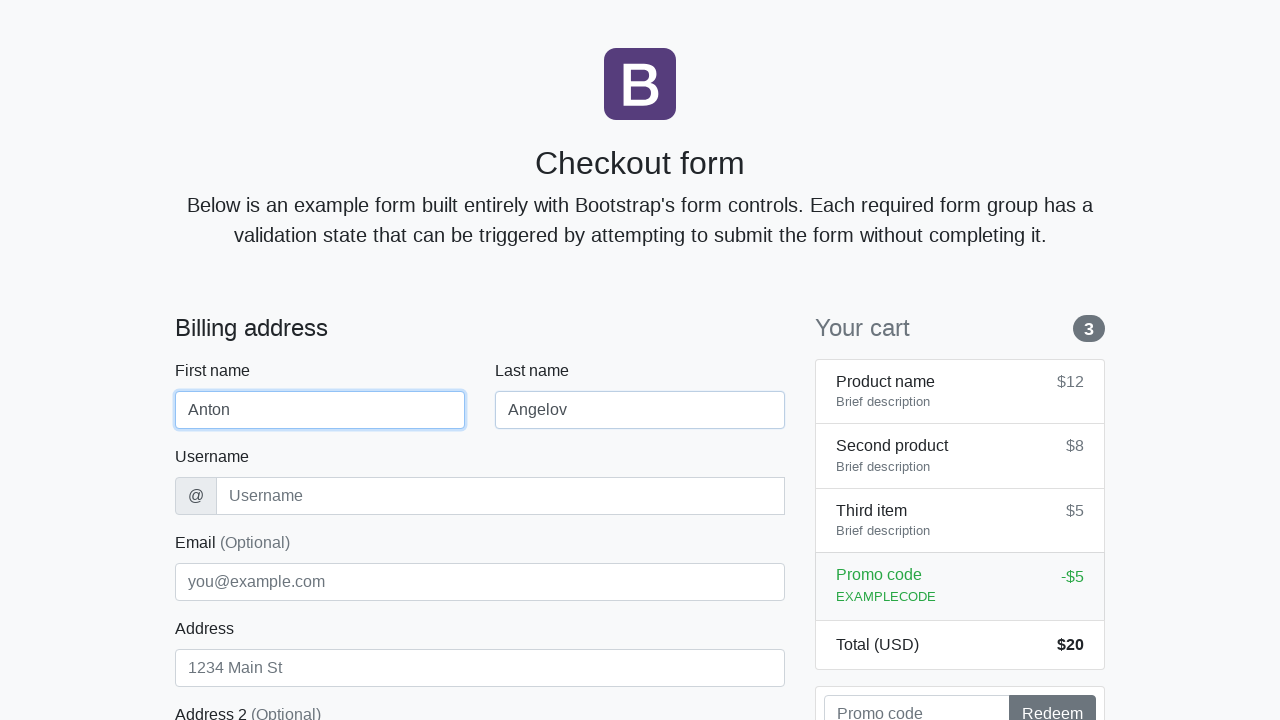

Filled username field with 'angelovstanton' on #username
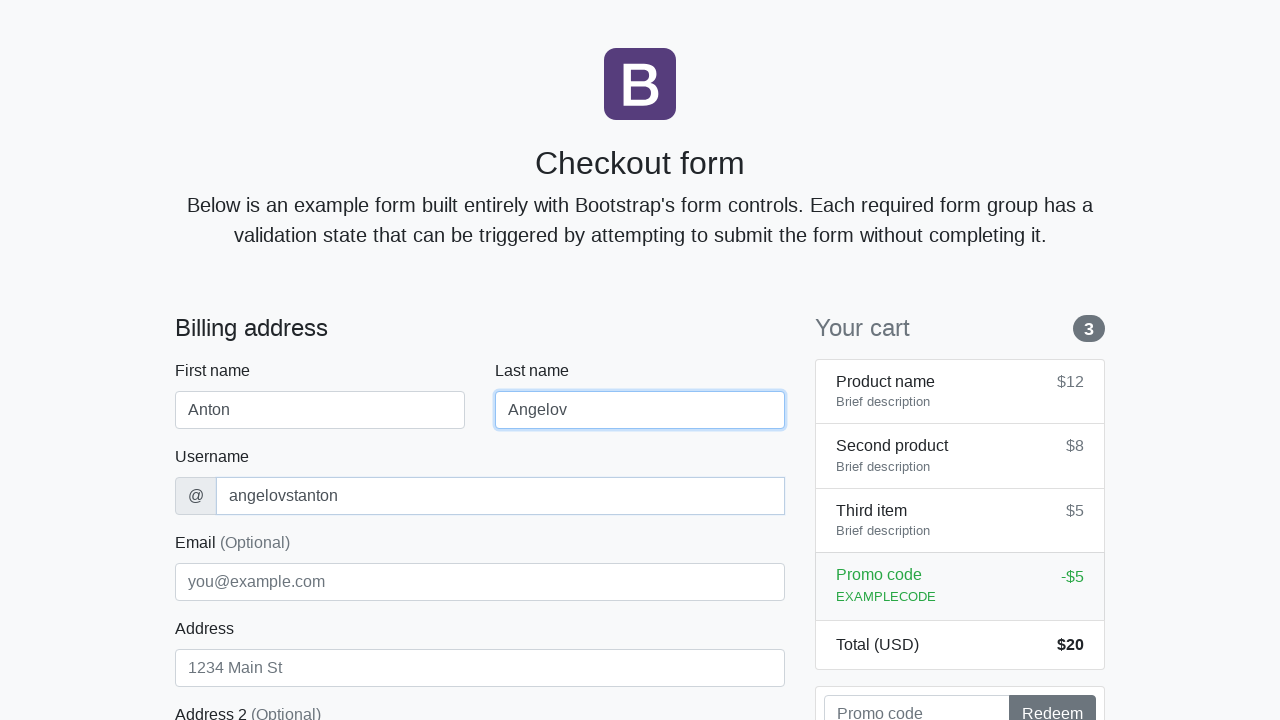

Filled address field with 'Flower Street 76' on #address
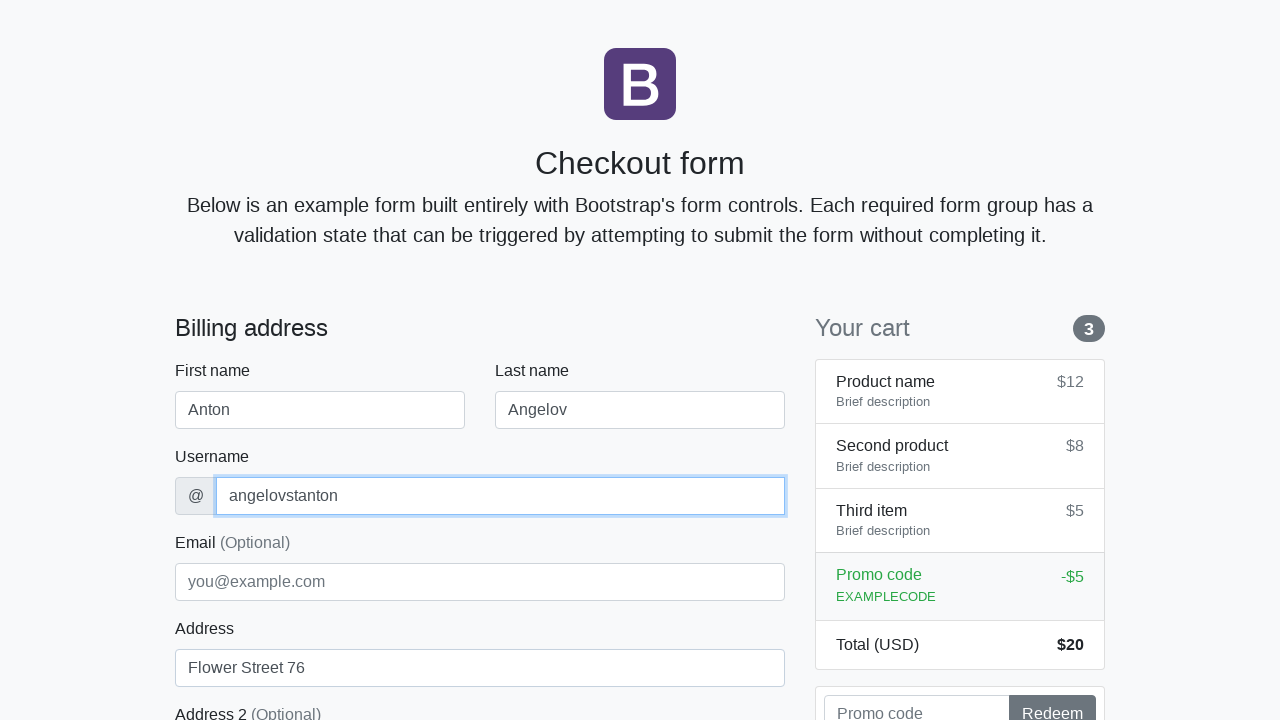

Filled email field with 'george@lambdatest.com' on #email
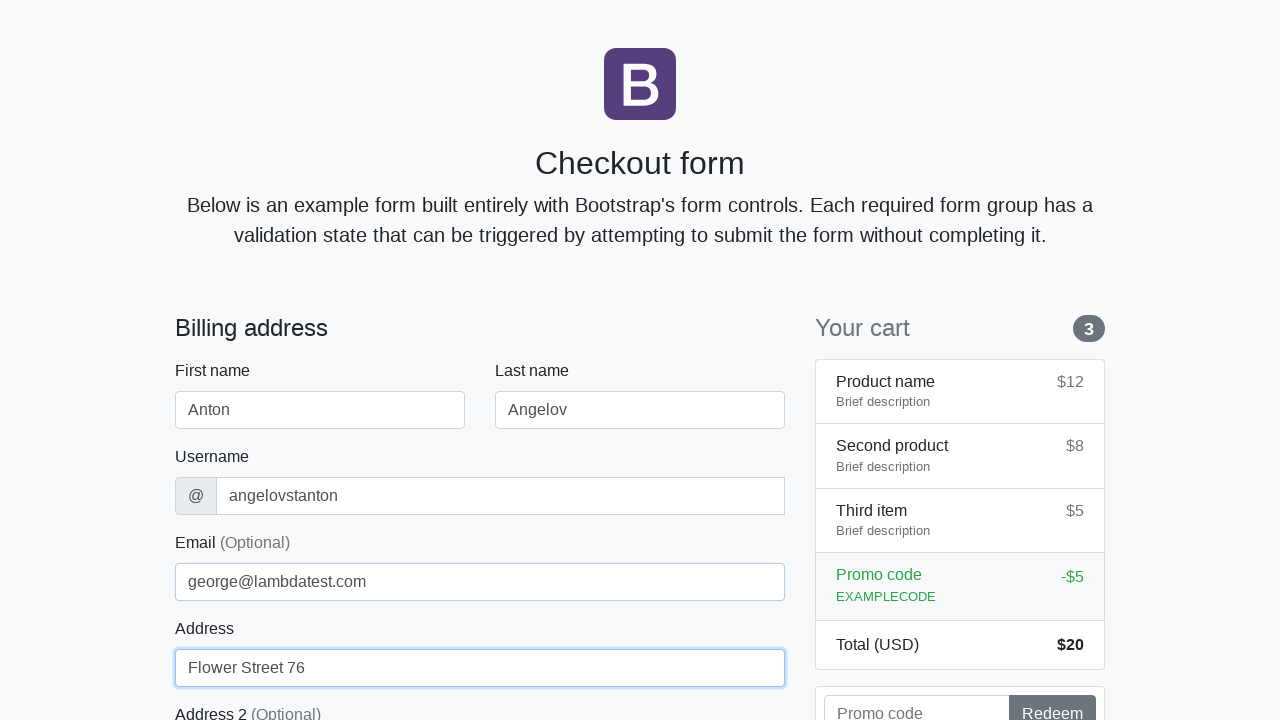

Selected 'United States' from country dropdown on #country
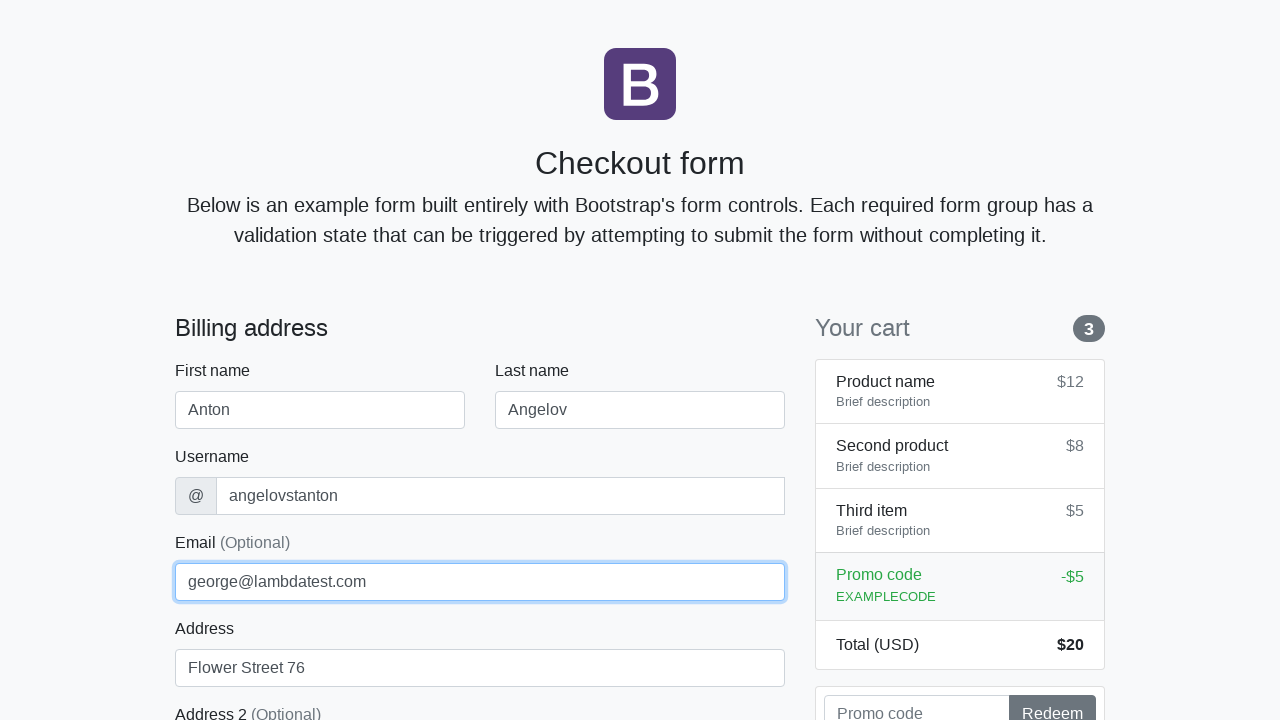

Selected 'California' from state dropdown on #state
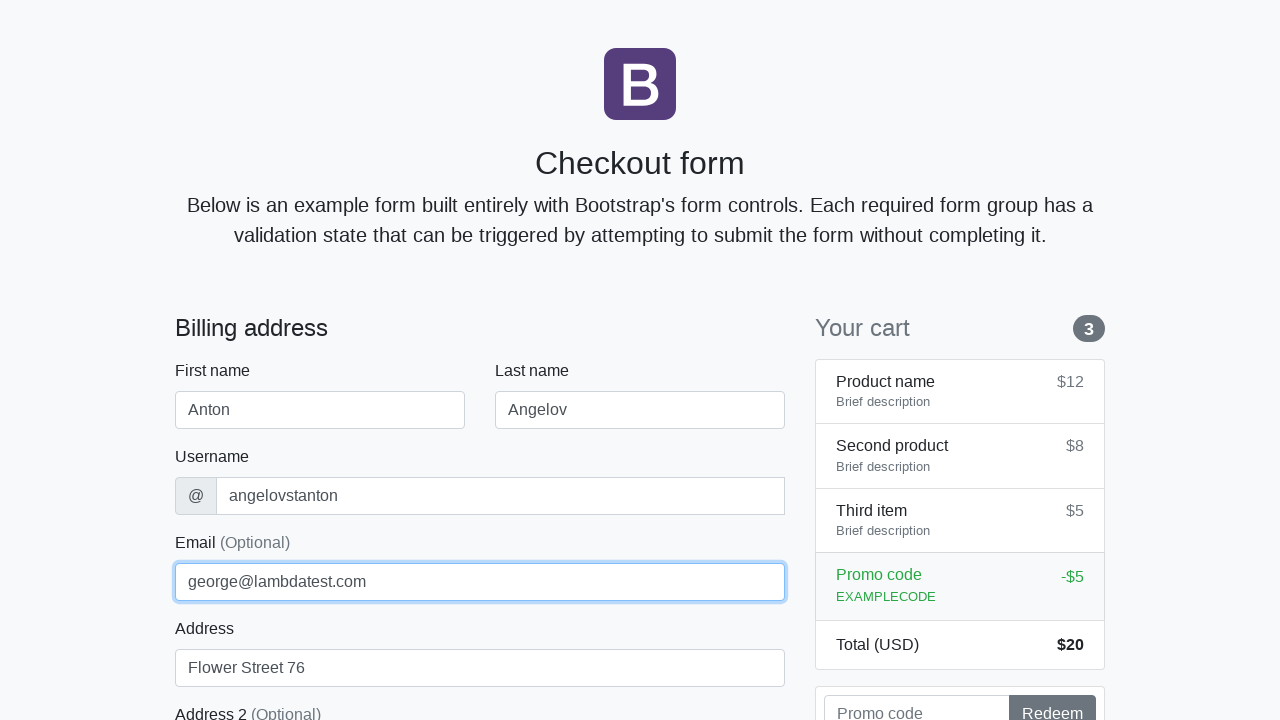

Filled zip field with '1000' on #zip
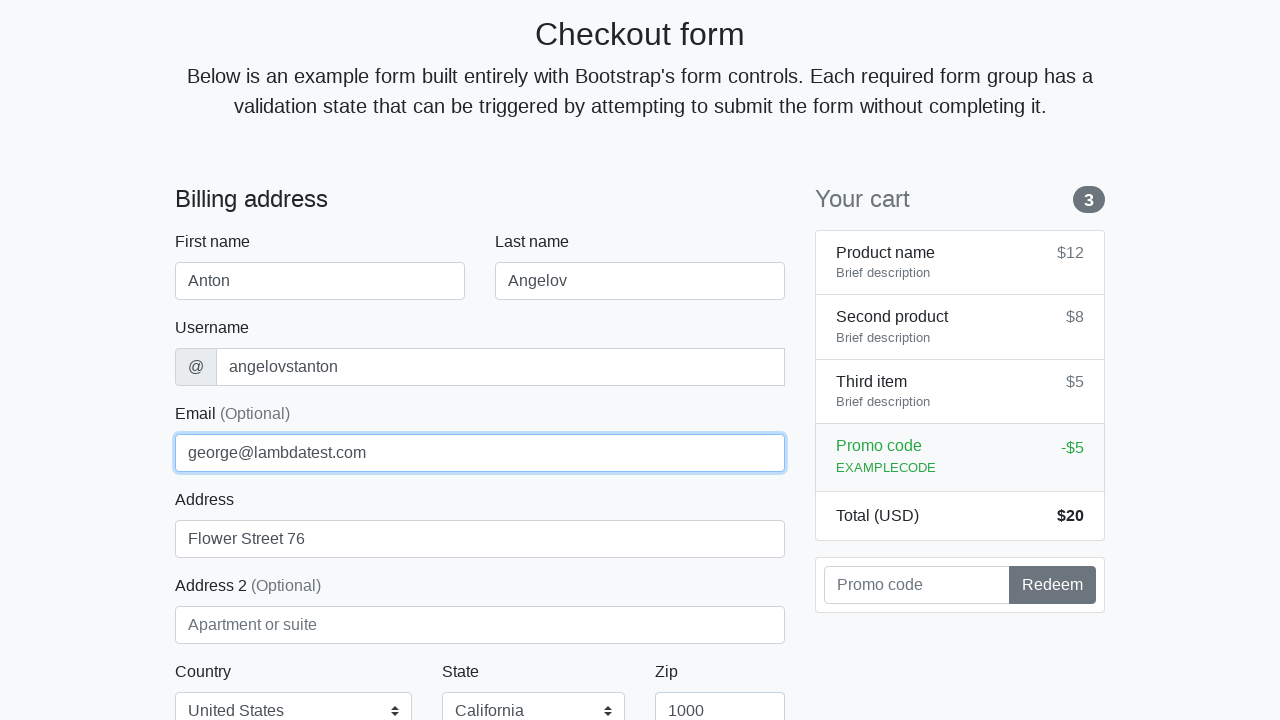

Filled credit card name field with 'Anton Angelov' on #cc-name
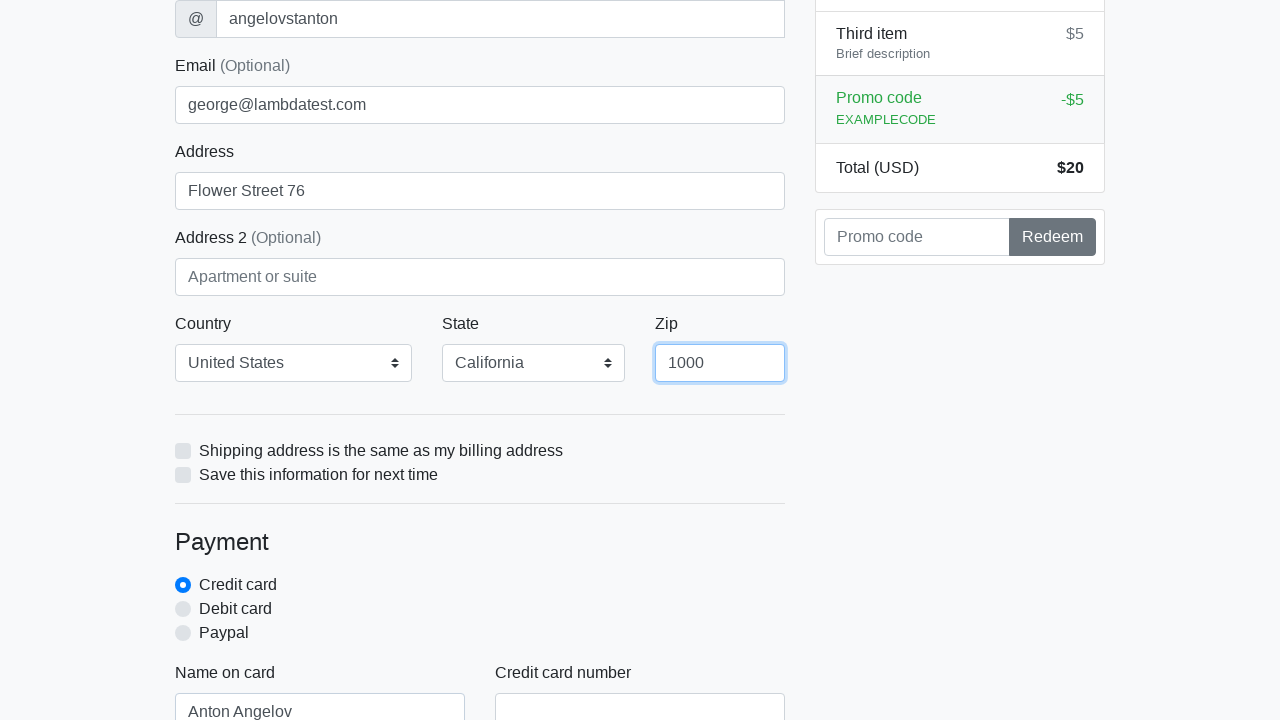

Filled credit card number field with '5610591081018250' on #cc-number
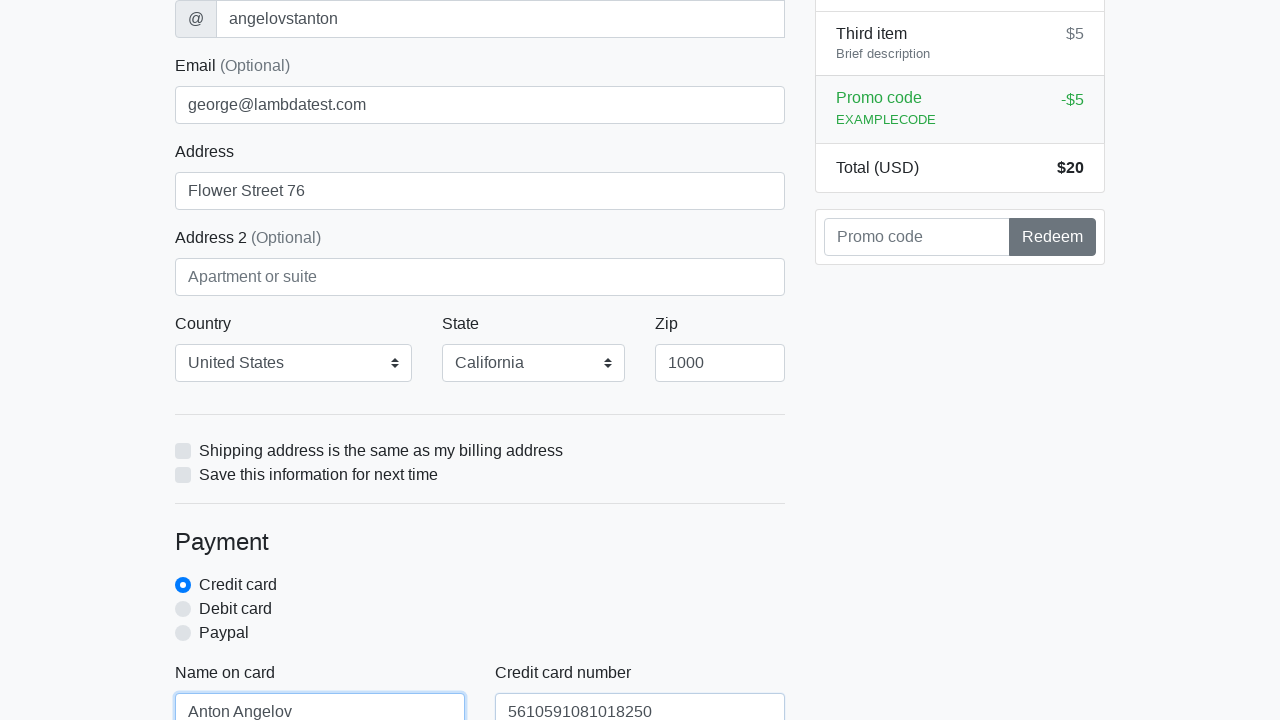

Filled credit card expiration field with '20/10/2020' on #cc-expiration
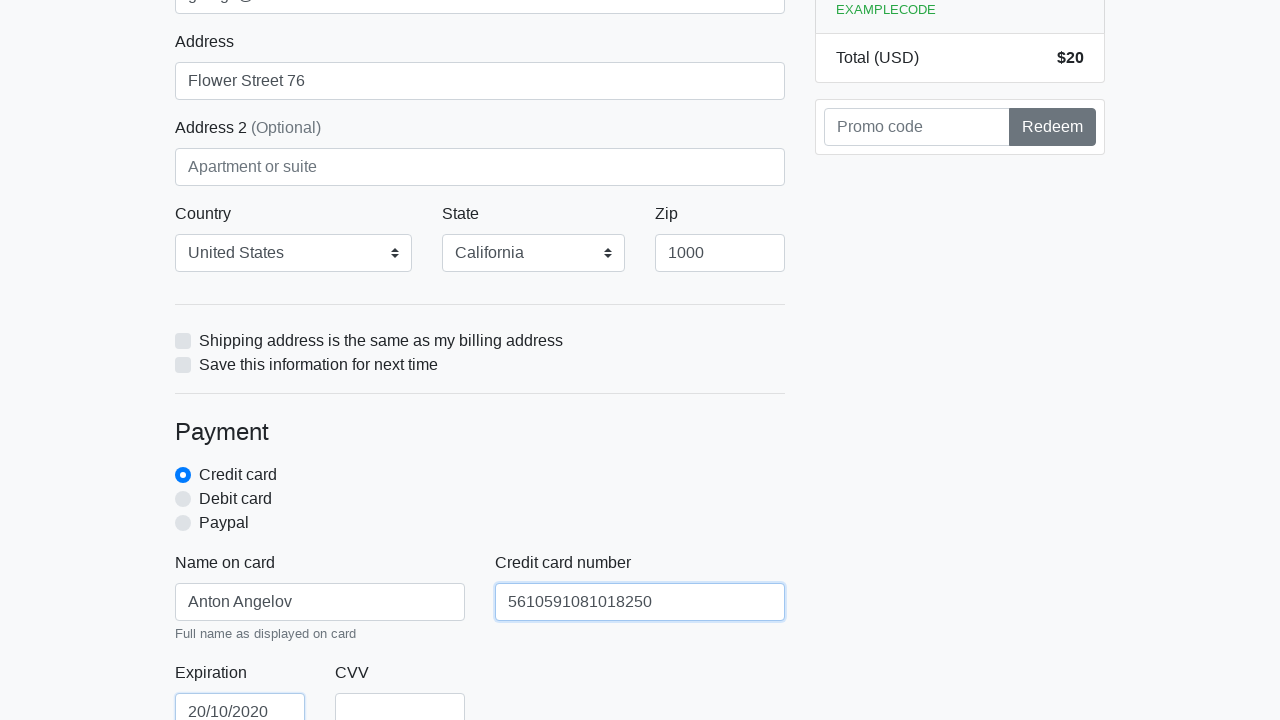

Filled credit card CVV field with '888' on #cc-cvv
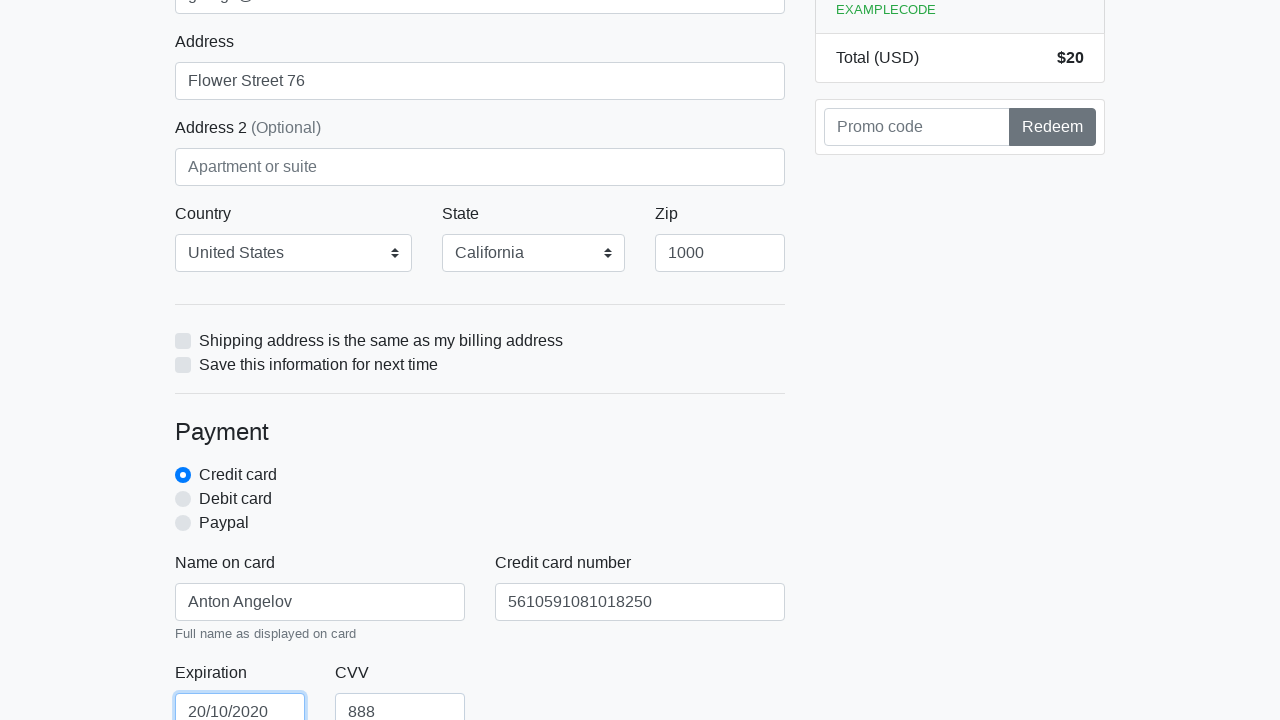

Clicked submit button to complete checkout at (480, 500) on xpath=/html/body/div/div[2]/div[2]/form/button
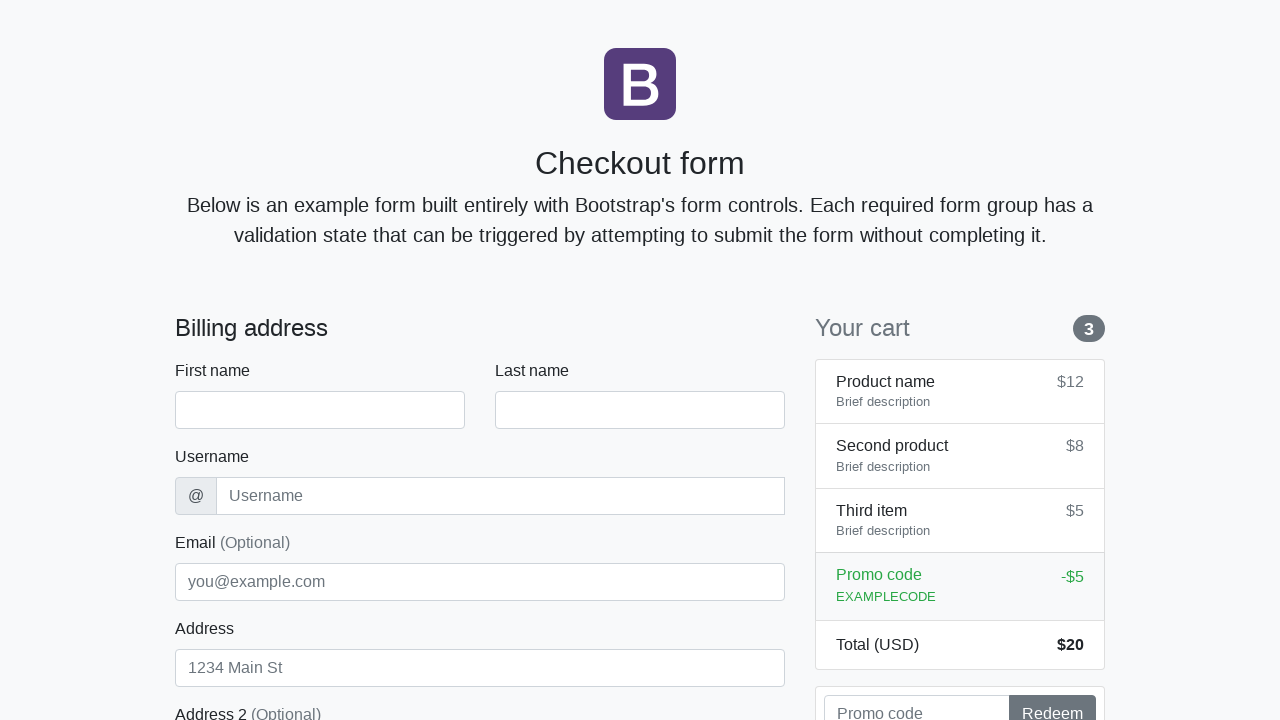

Navigated back to checkout page for repeat iteration
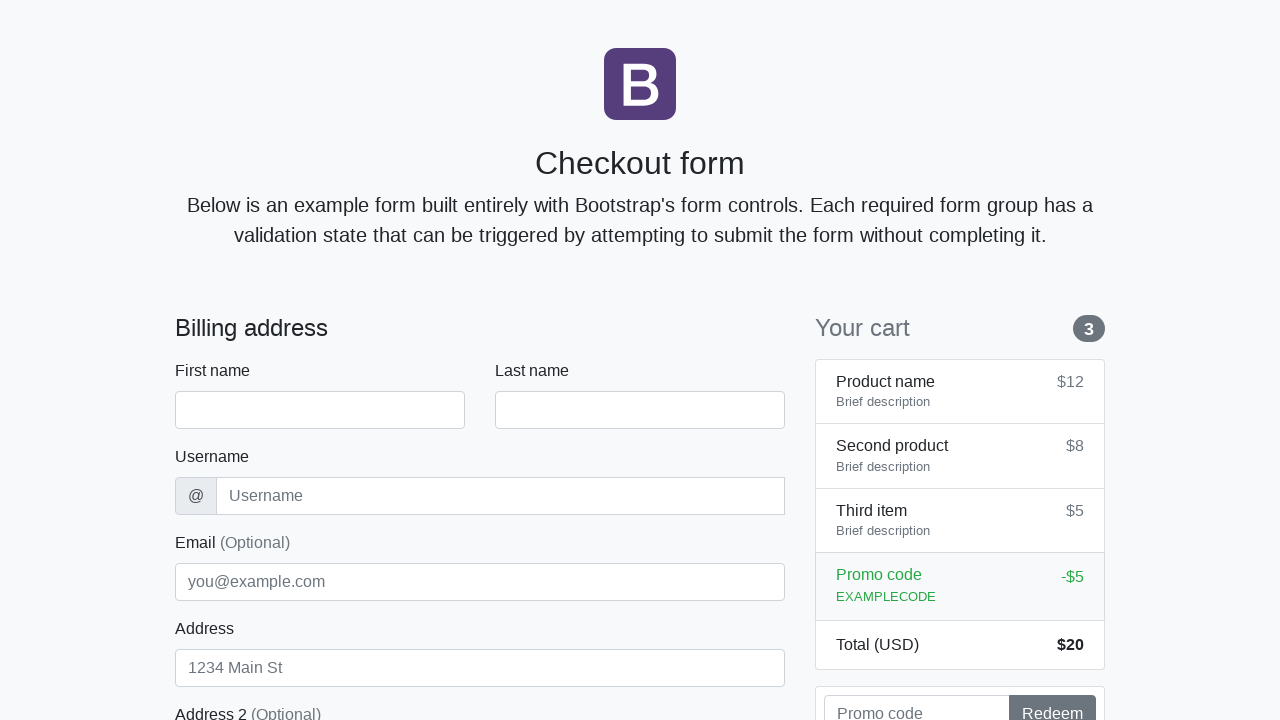

Waited for firstName field to load on checkout page
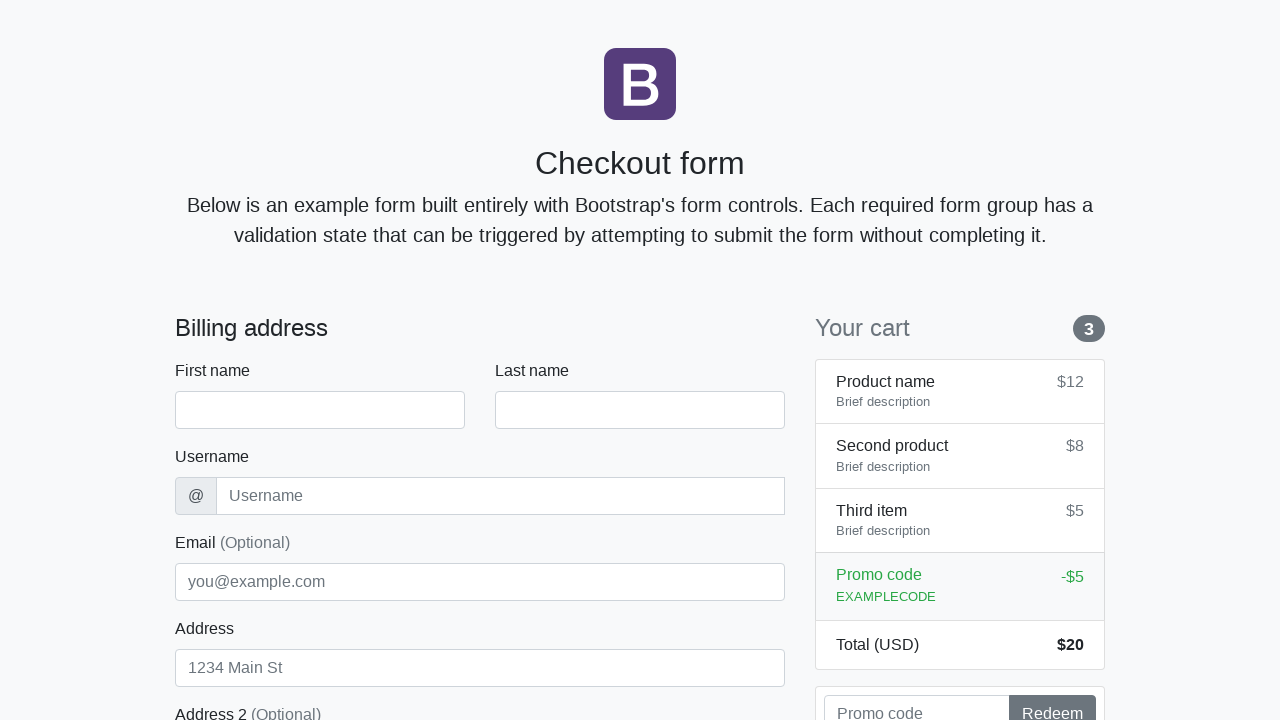

Filled firstName field with 'Anton' on #firstName
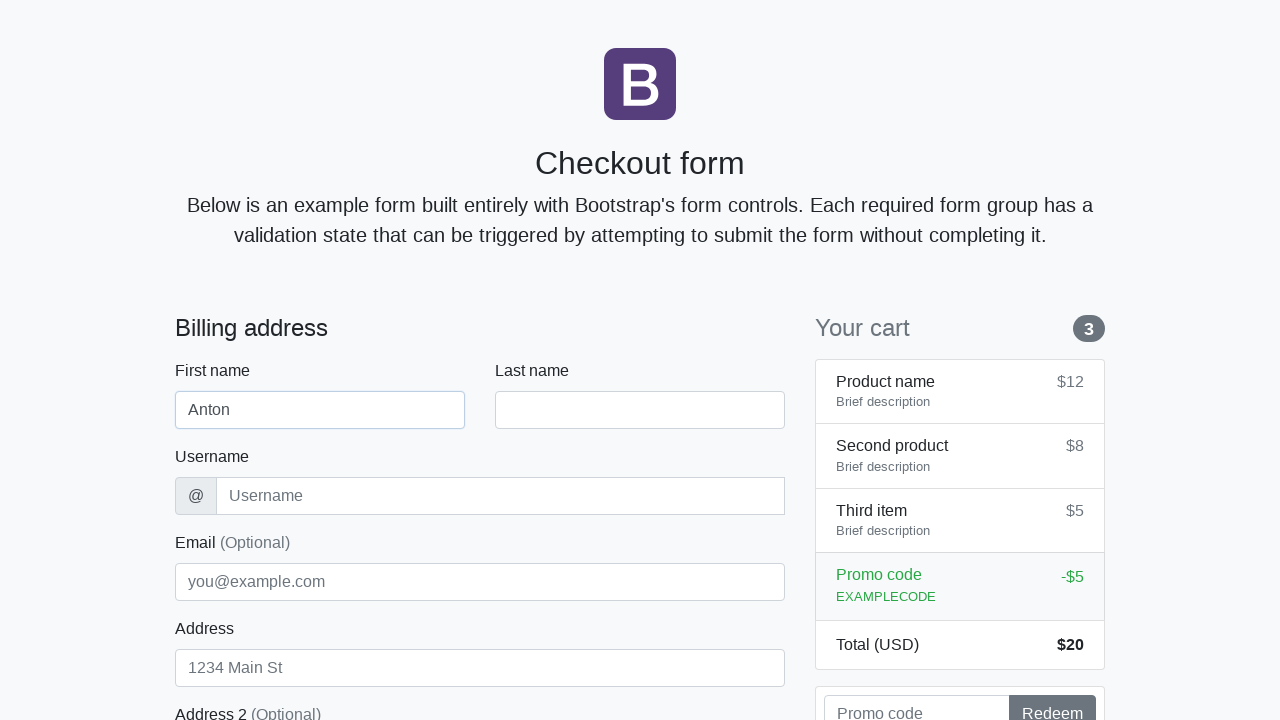

Filled lastName field with 'Angelov' on #lastName
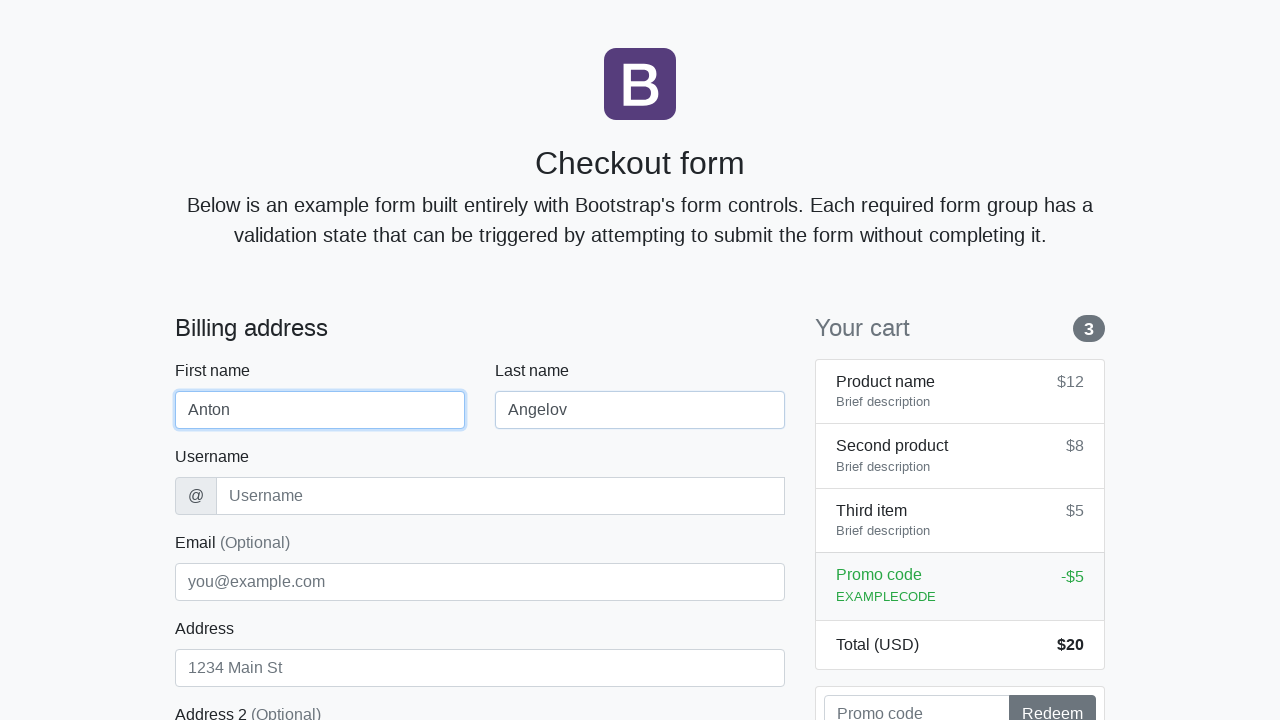

Filled username field with 'angelovstanton' on #username
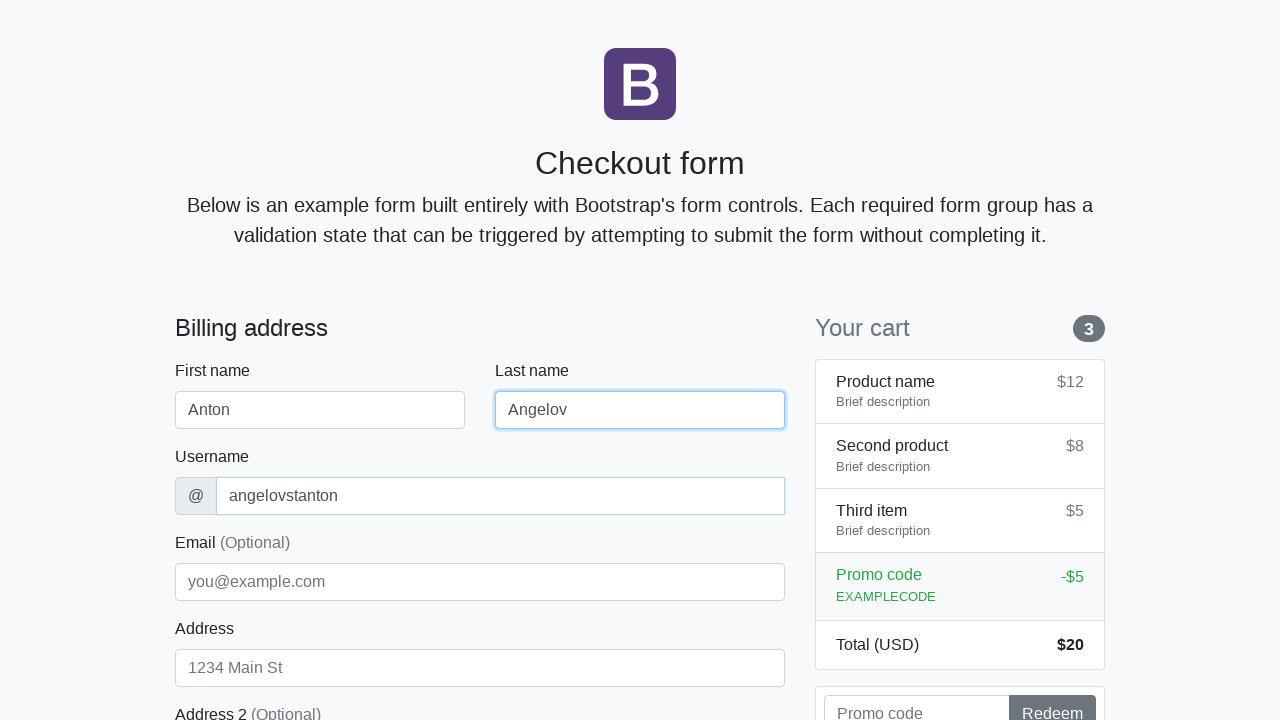

Filled address field with 'Flower Street 76' on #address
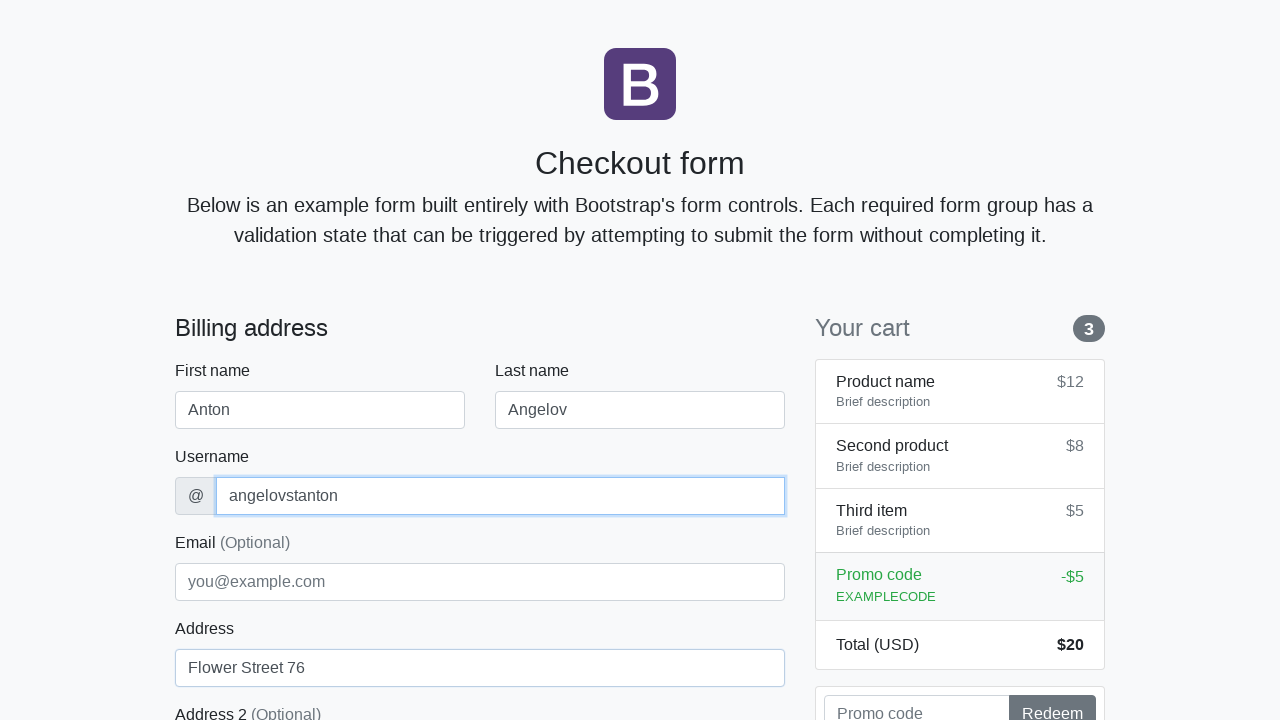

Filled email field with 'george@lambdatest.com' on #email
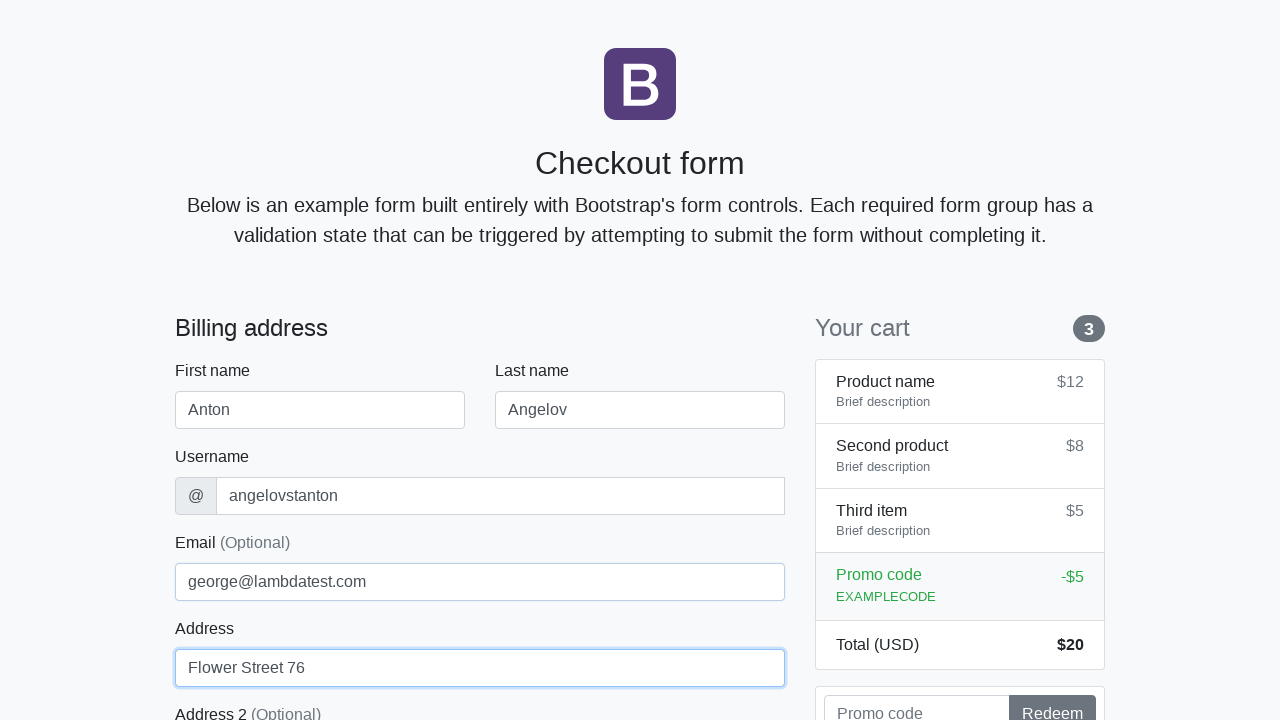

Selected 'United States' from country dropdown on #country
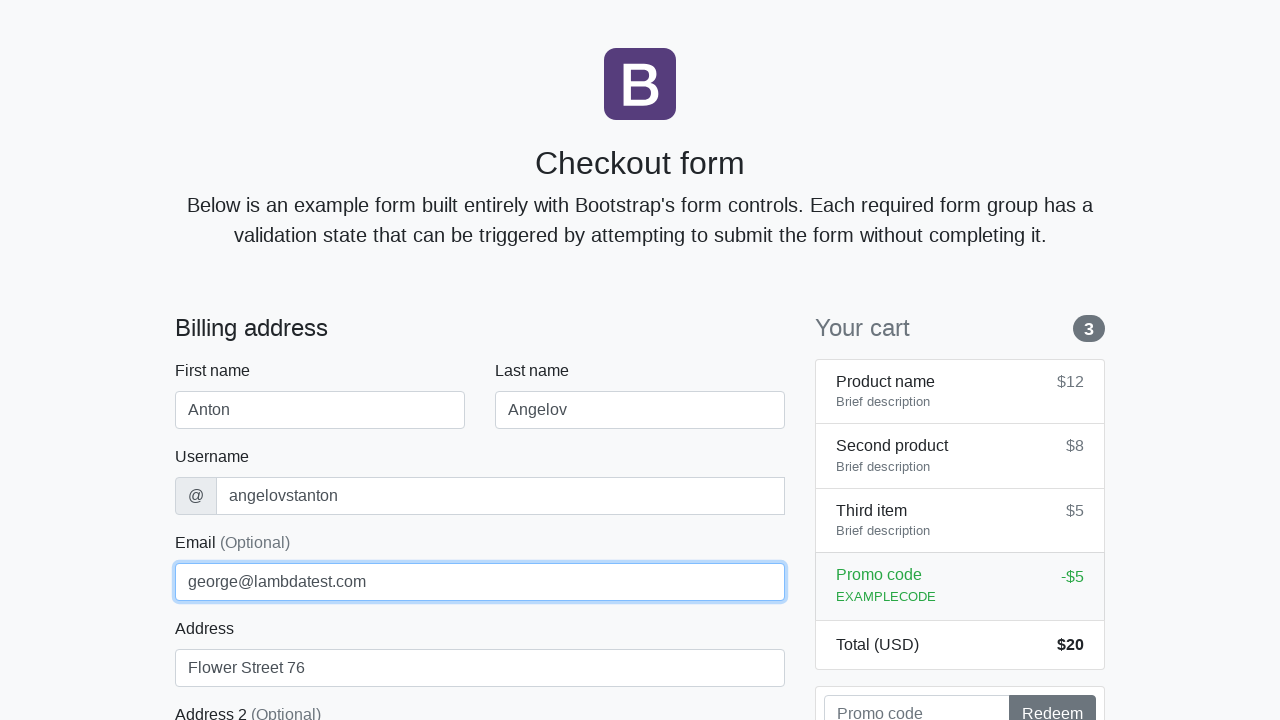

Selected 'California' from state dropdown on #state
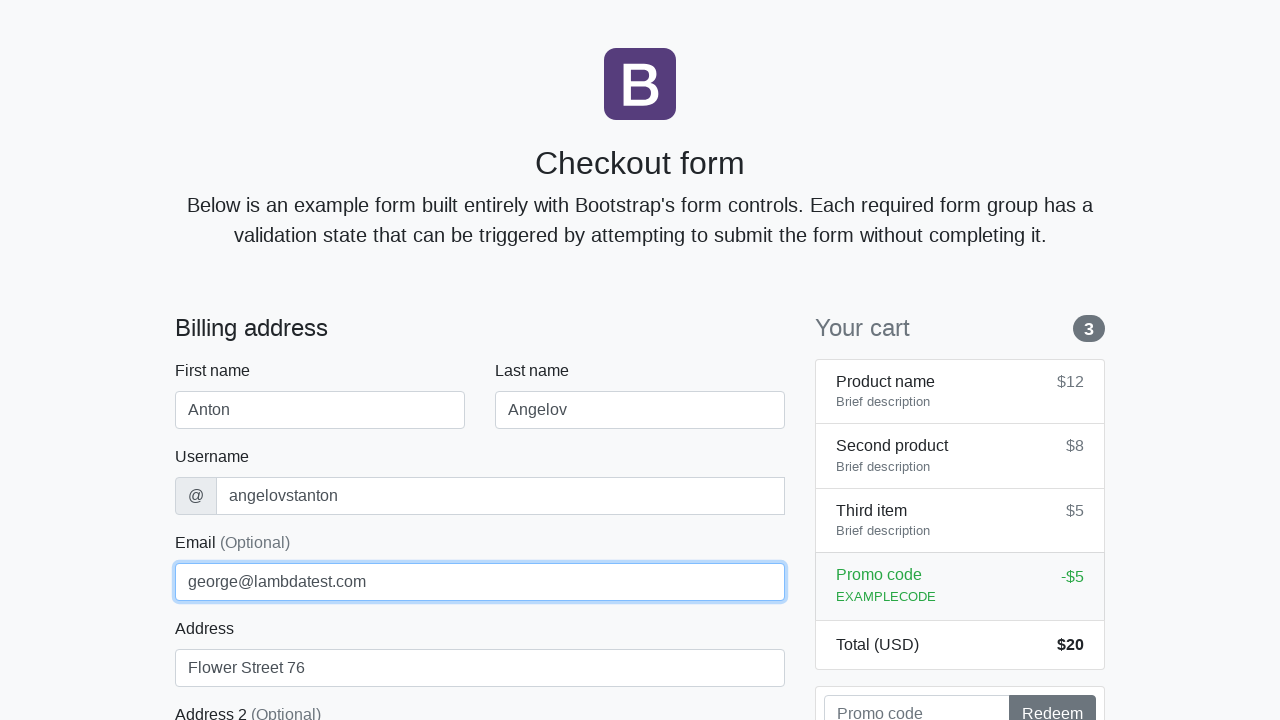

Filled zip field with '1000' on #zip
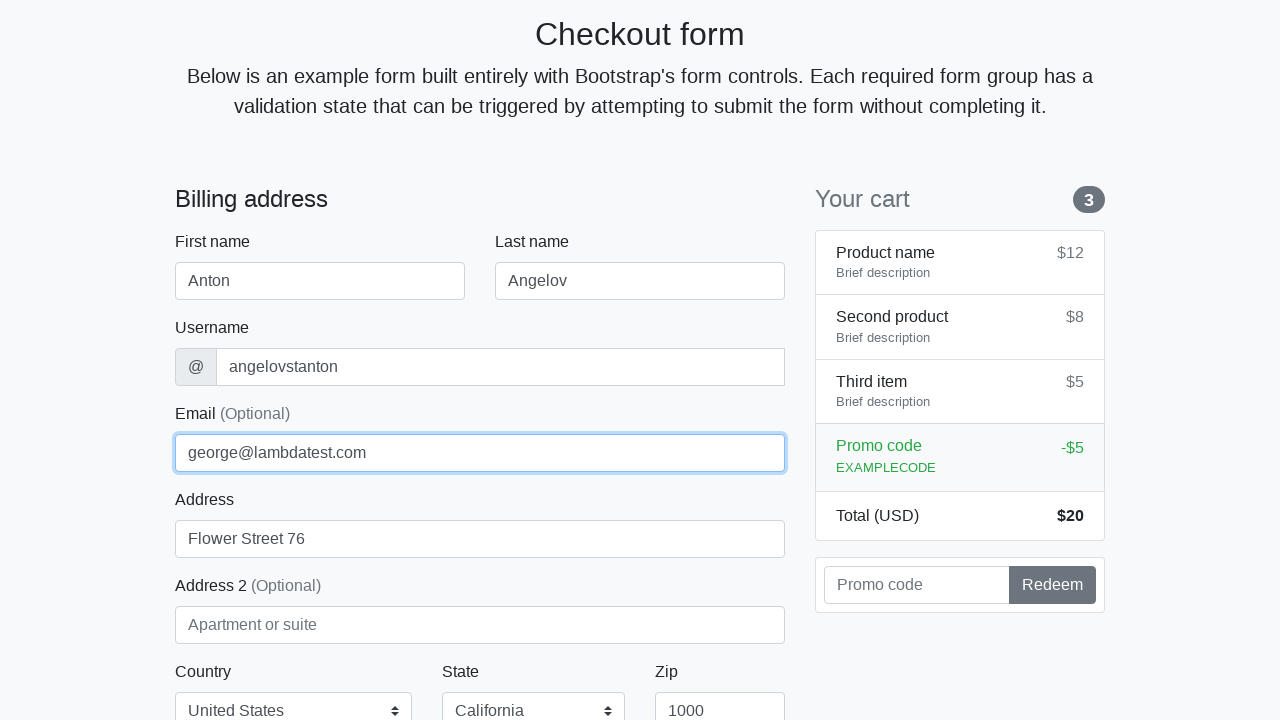

Filled credit card name field with 'Anton Angelov' on #cc-name
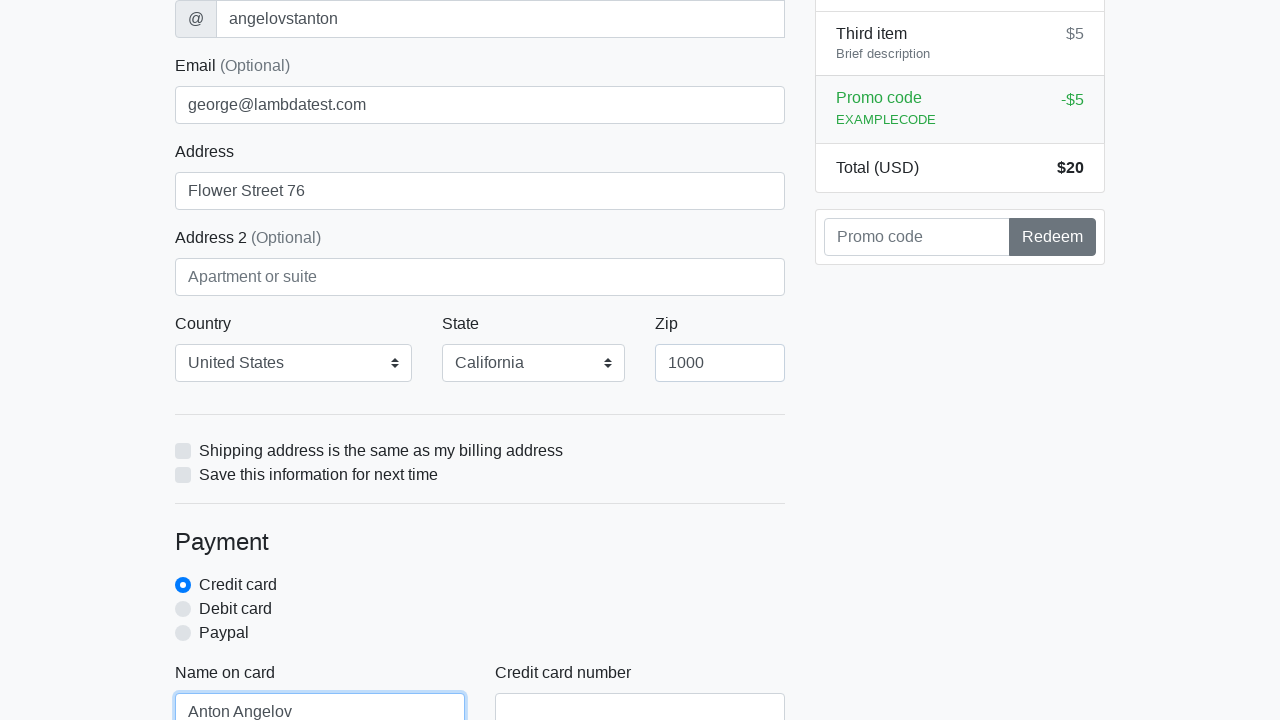

Filled credit card number field with '5610591081018250' on #cc-number
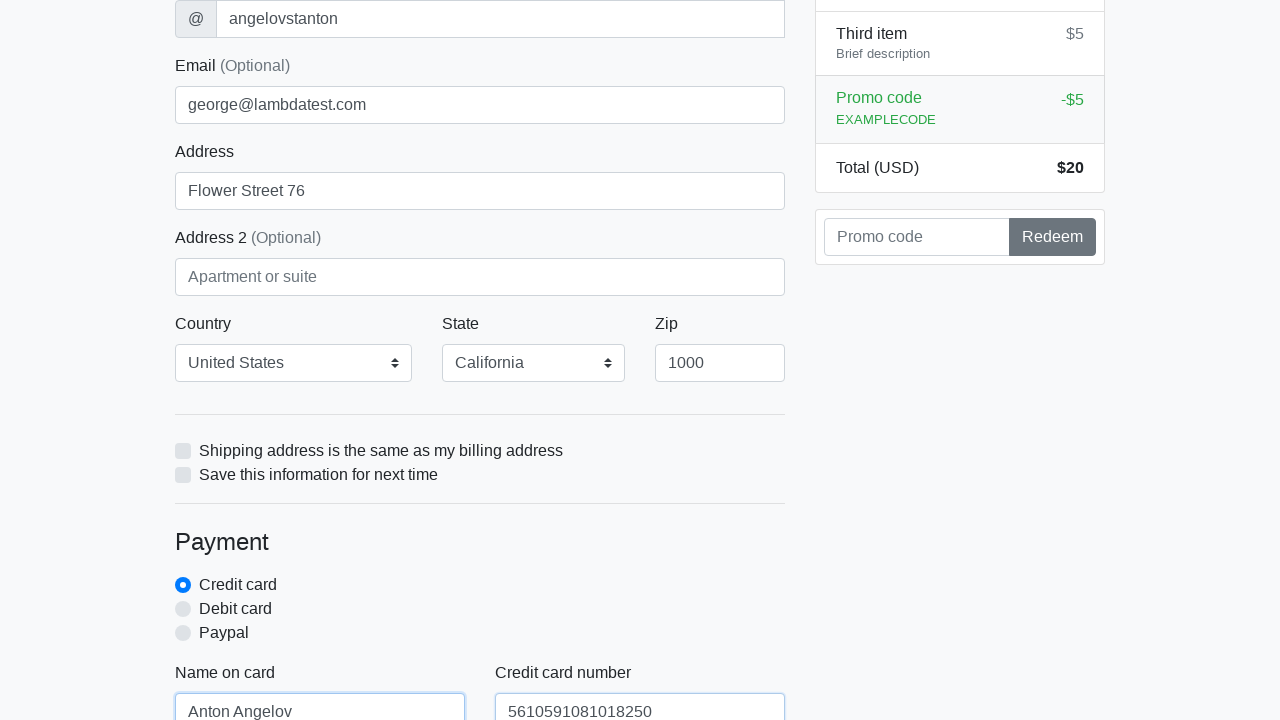

Filled credit card expiration field with '20/10/2020' on #cc-expiration
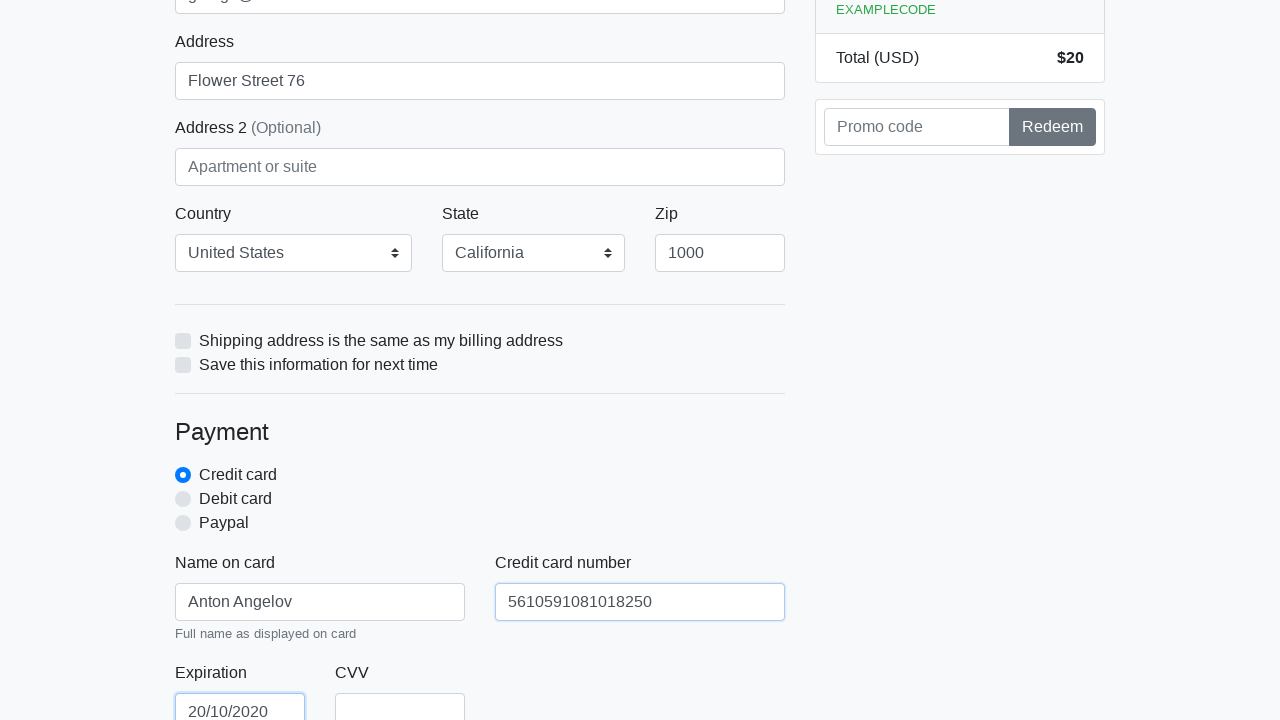

Filled credit card CVV field with '888' on #cc-cvv
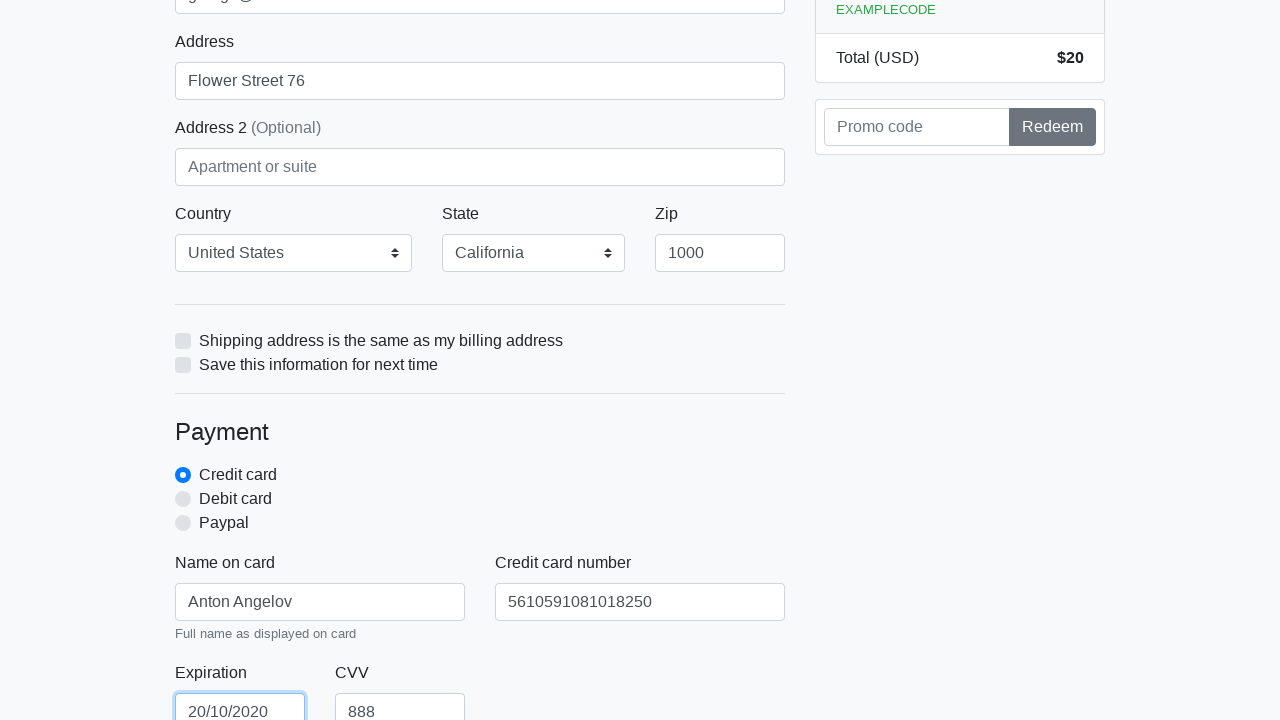

Clicked submit button to complete checkout at (480, 500) on xpath=/html/body/div/div[2]/div[2]/form/button
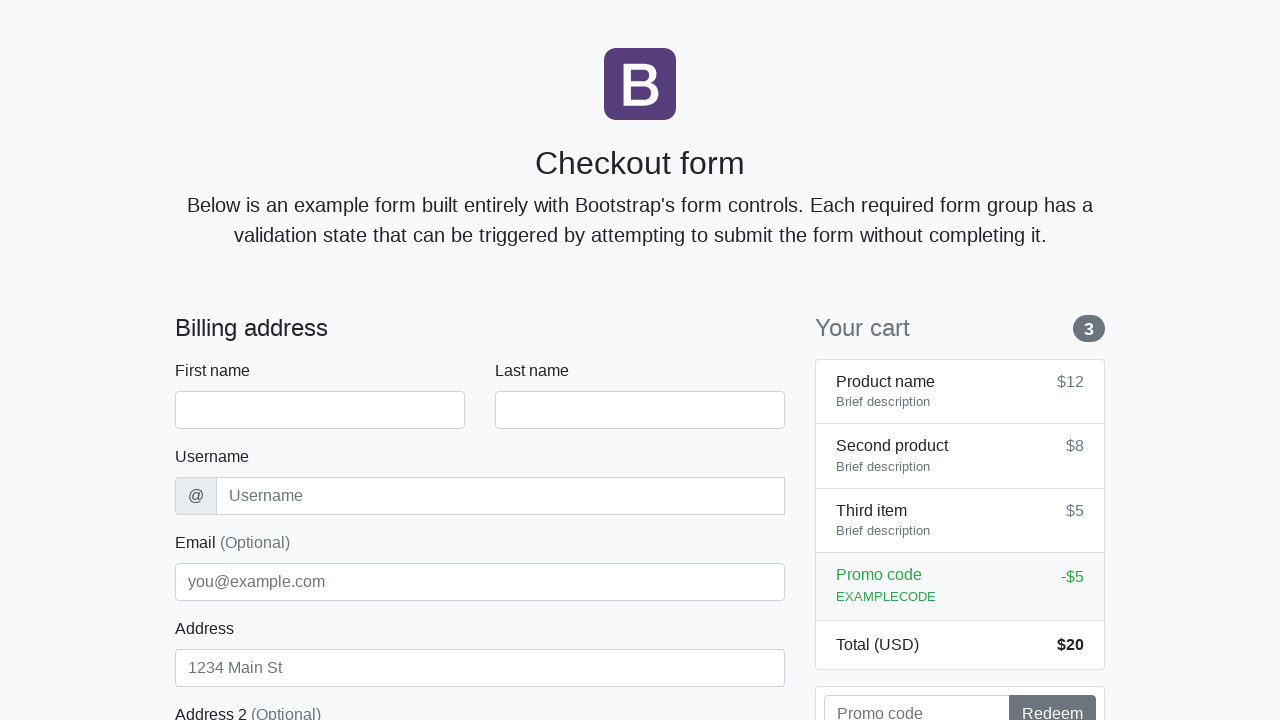

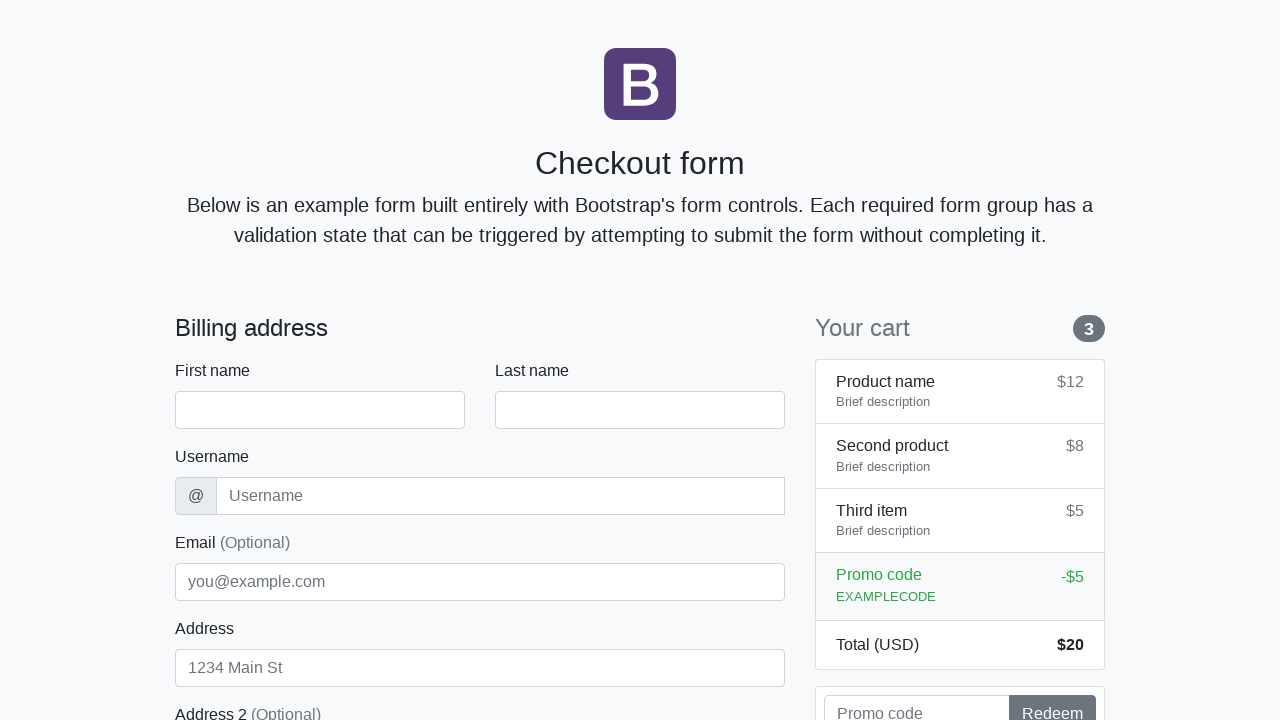